Tests password validation rules on Mailchimp signup form by entering different password patterns and verifying the validation indicators

Starting URL: https://login.mailchimp.com/signup/

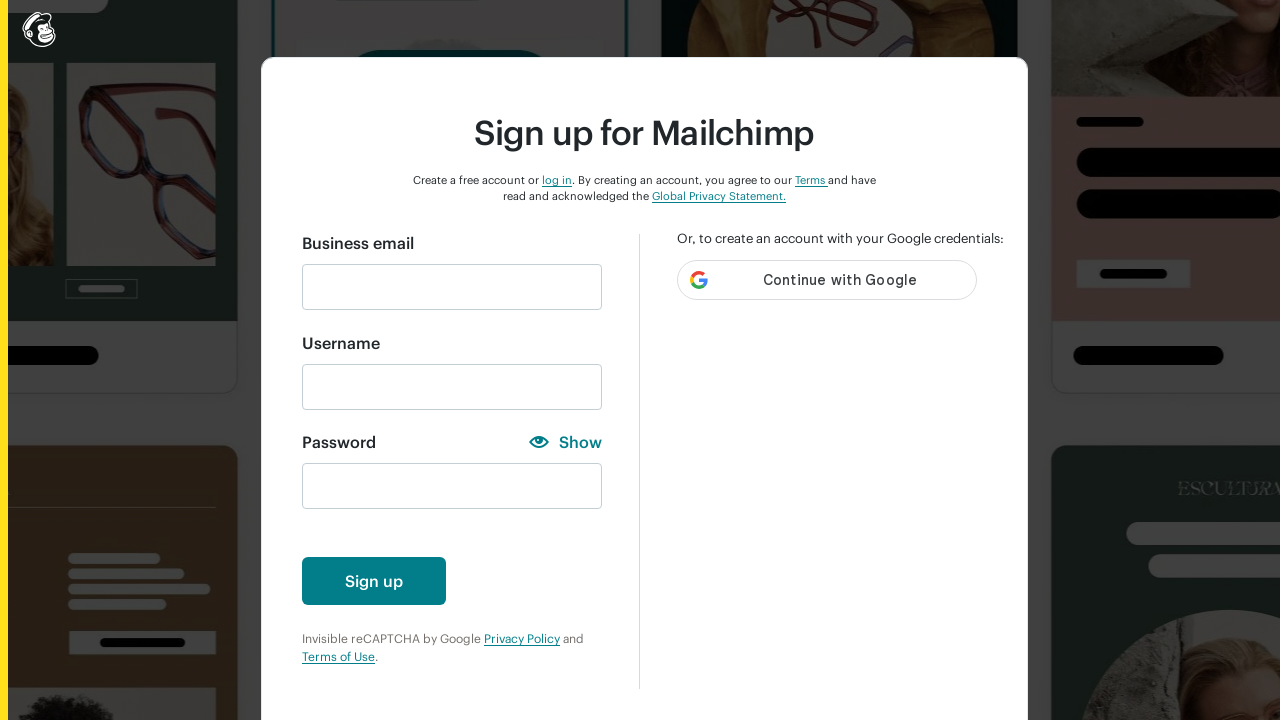

Filled email field with test email address on #email
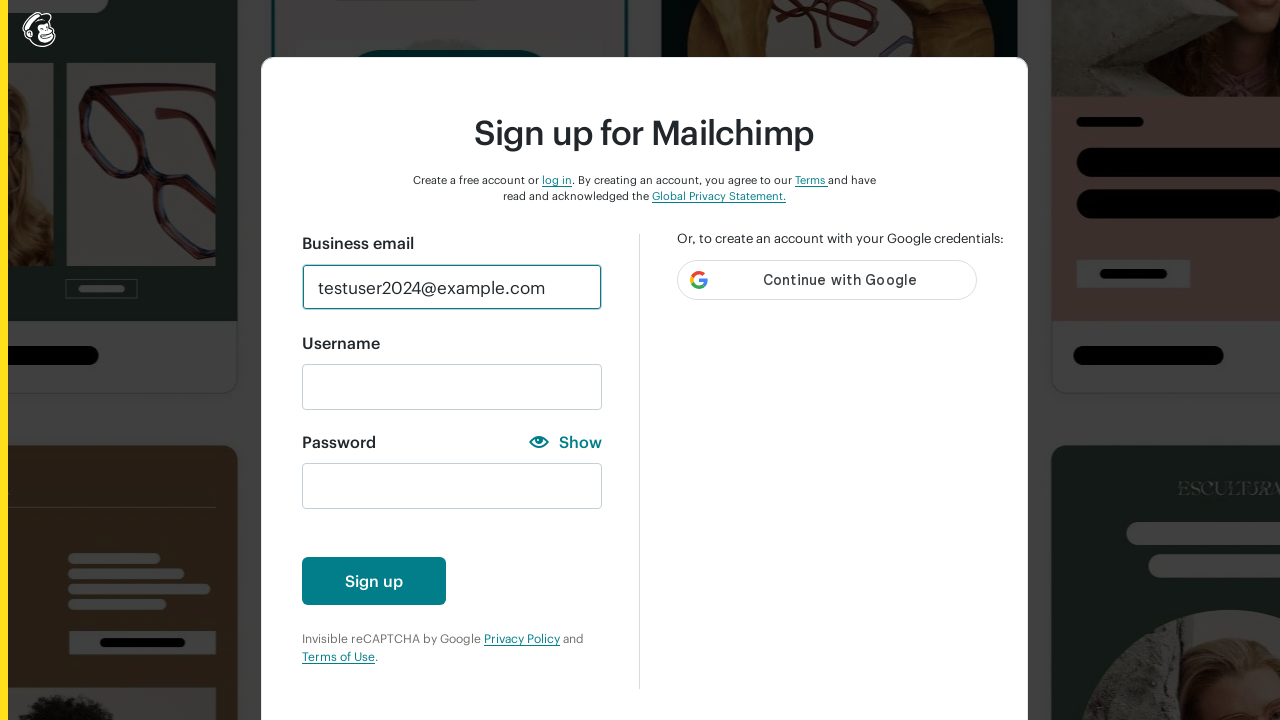

Entered lowercase-only password 'abc' on #new_password
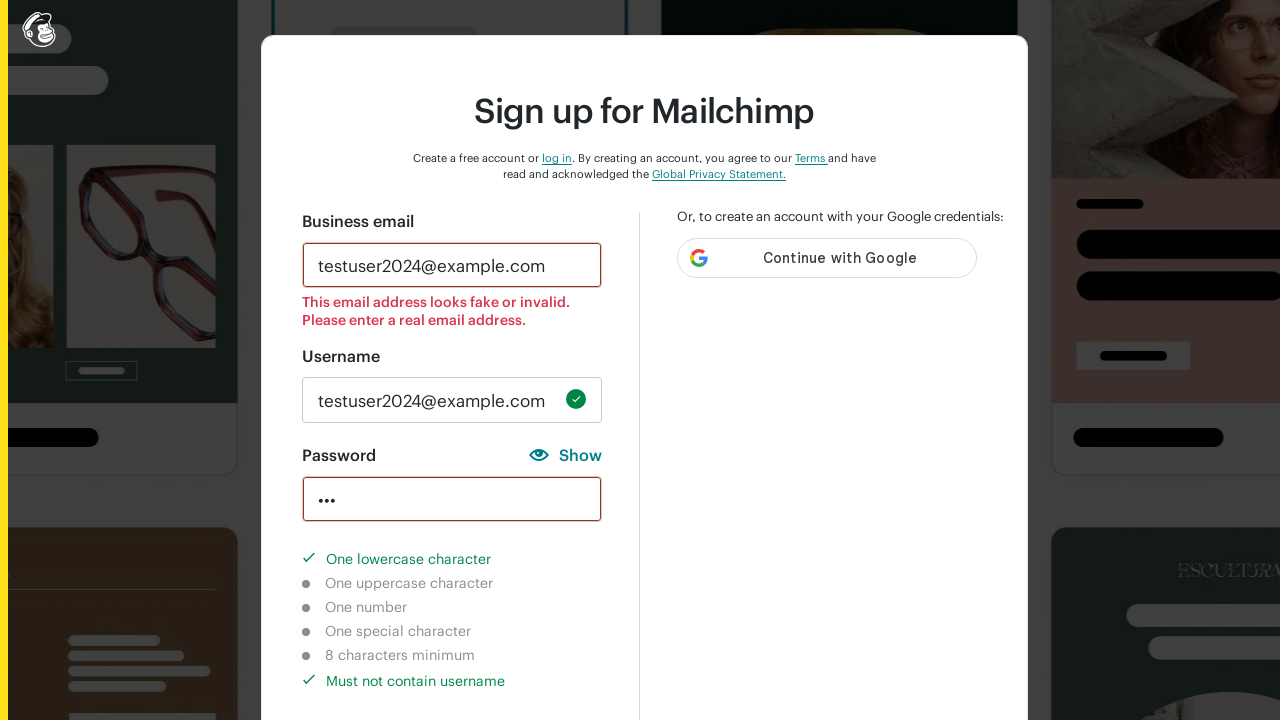

Waited 3 seconds for validation indicators to appear
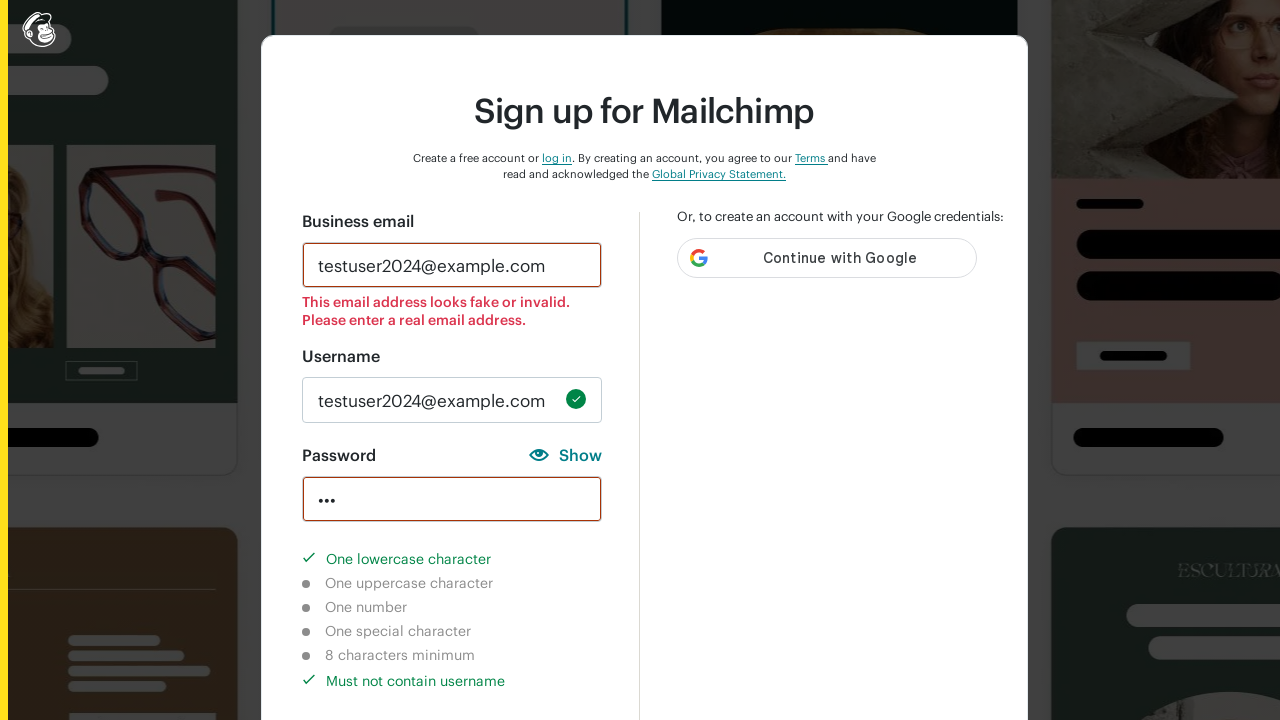

Verified lowercase character requirement is marked as completed
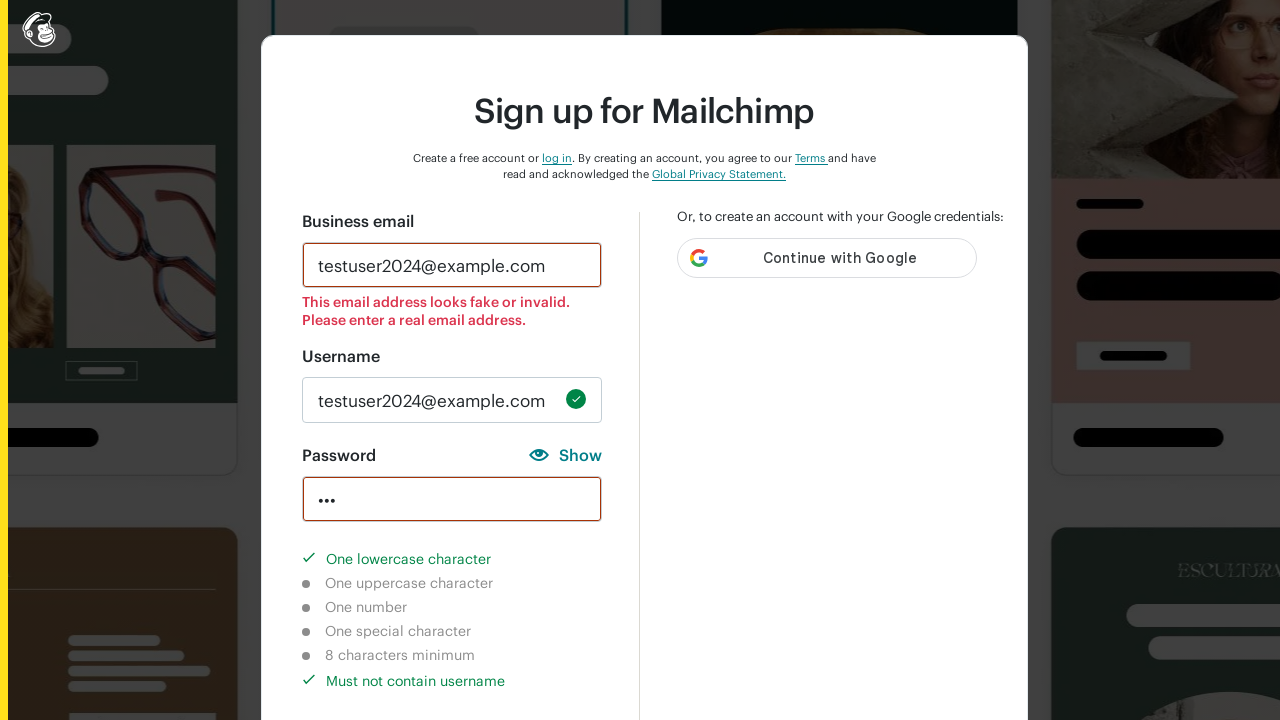

Verified uppercase character requirement is marked as not completed
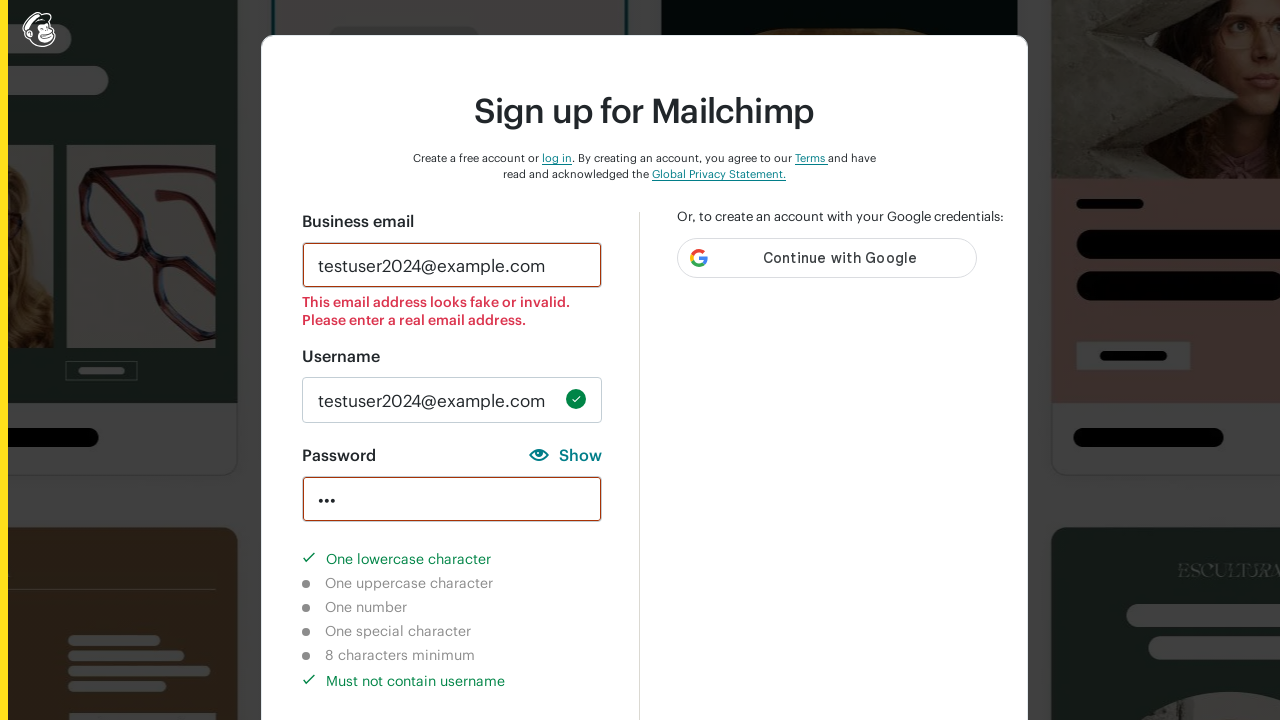

Verified number character requirement is marked as not completed
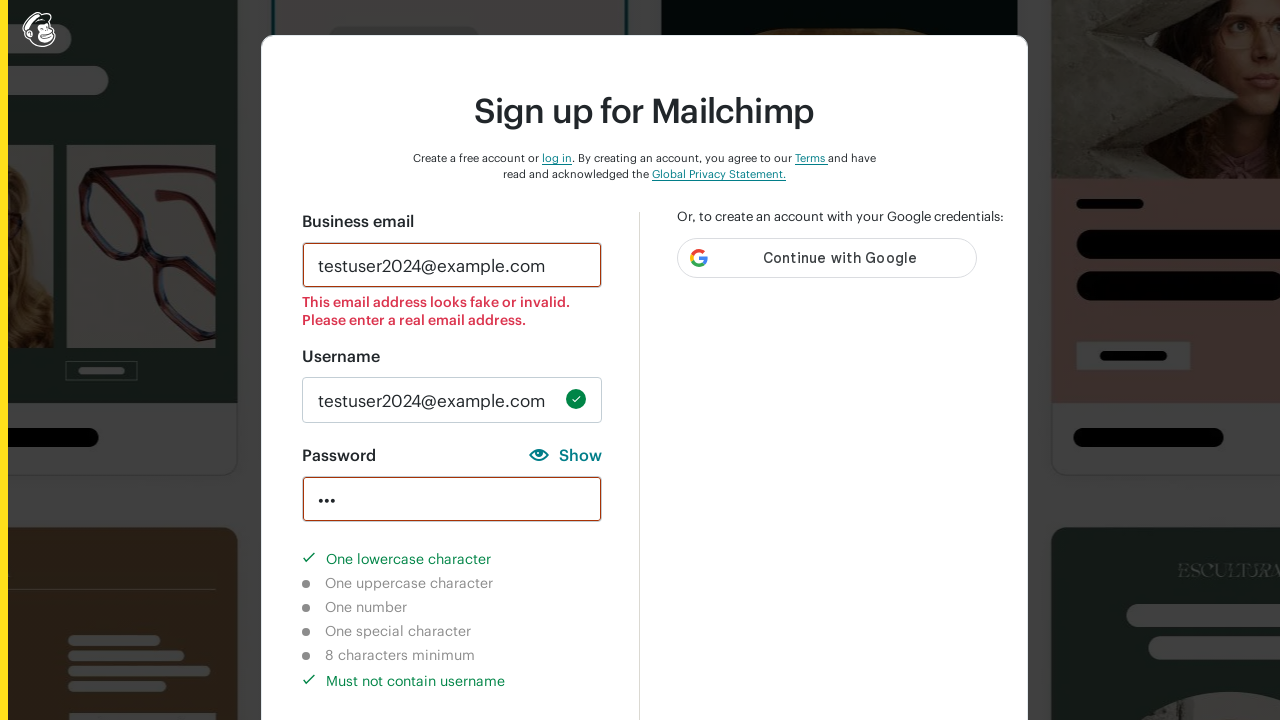

Verified special character requirement is marked as not completed
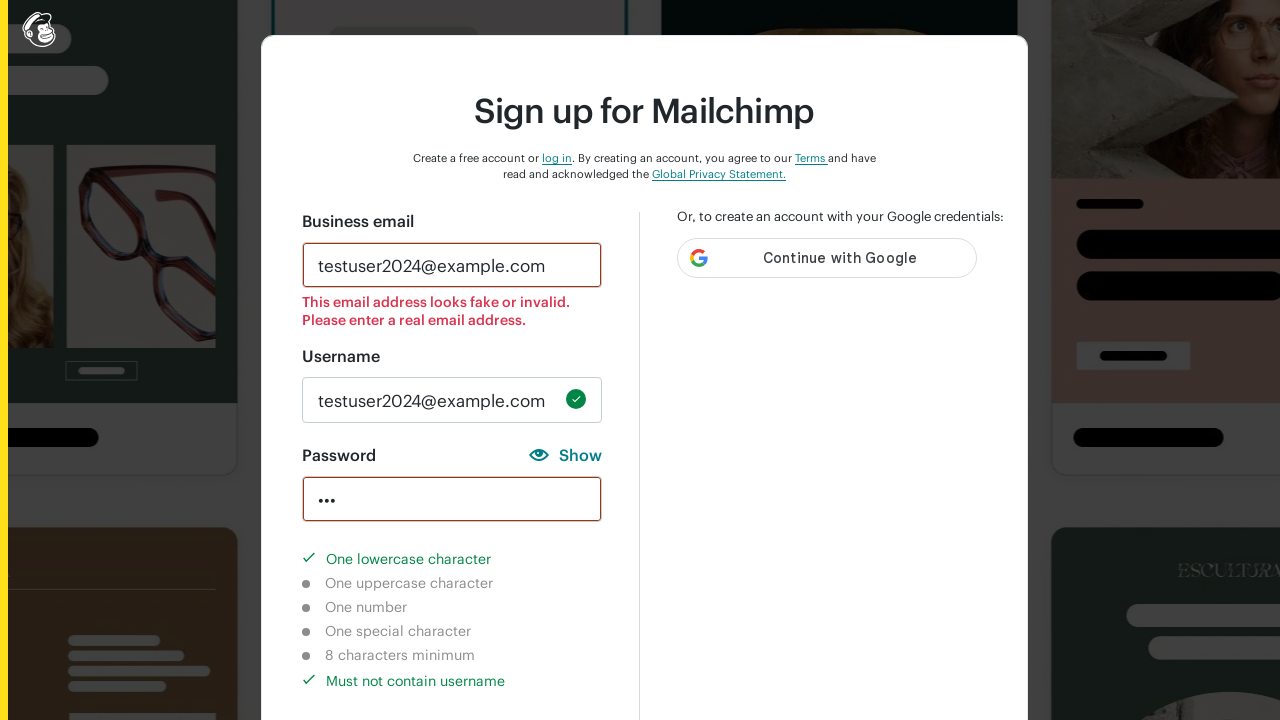

Verified 8+ character requirement is marked as not completed
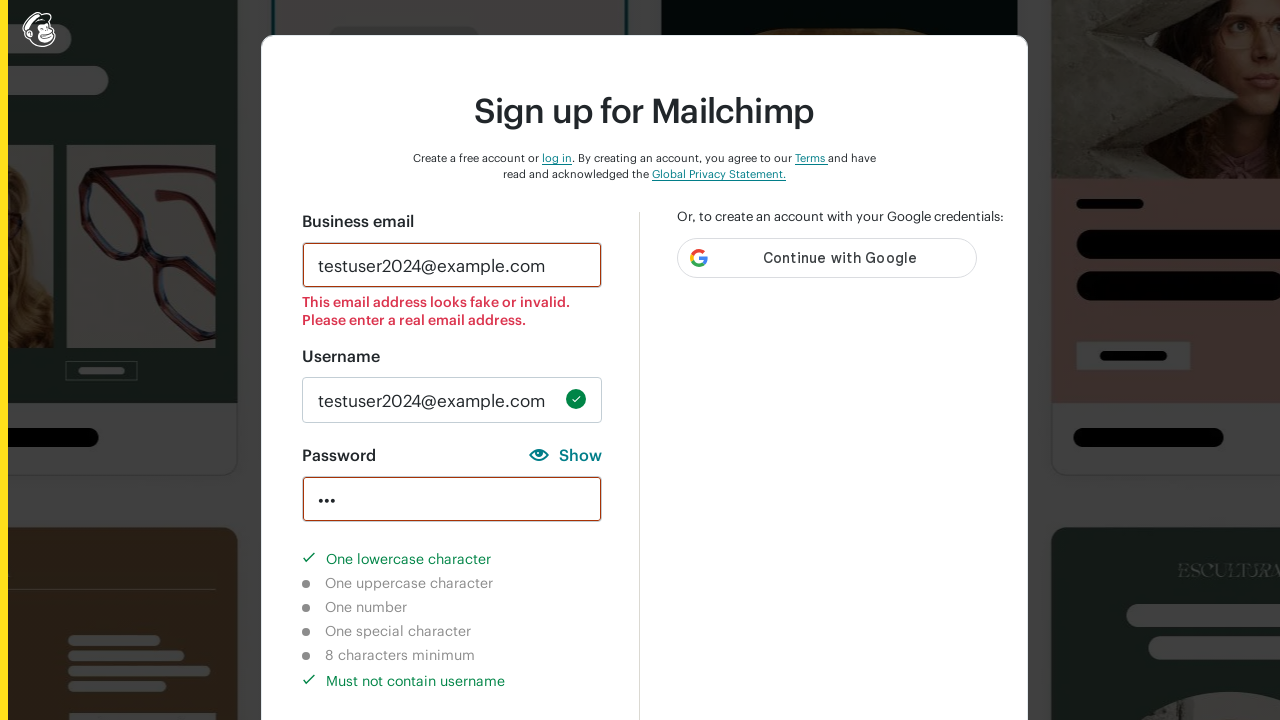

Cleared password field on #new_password
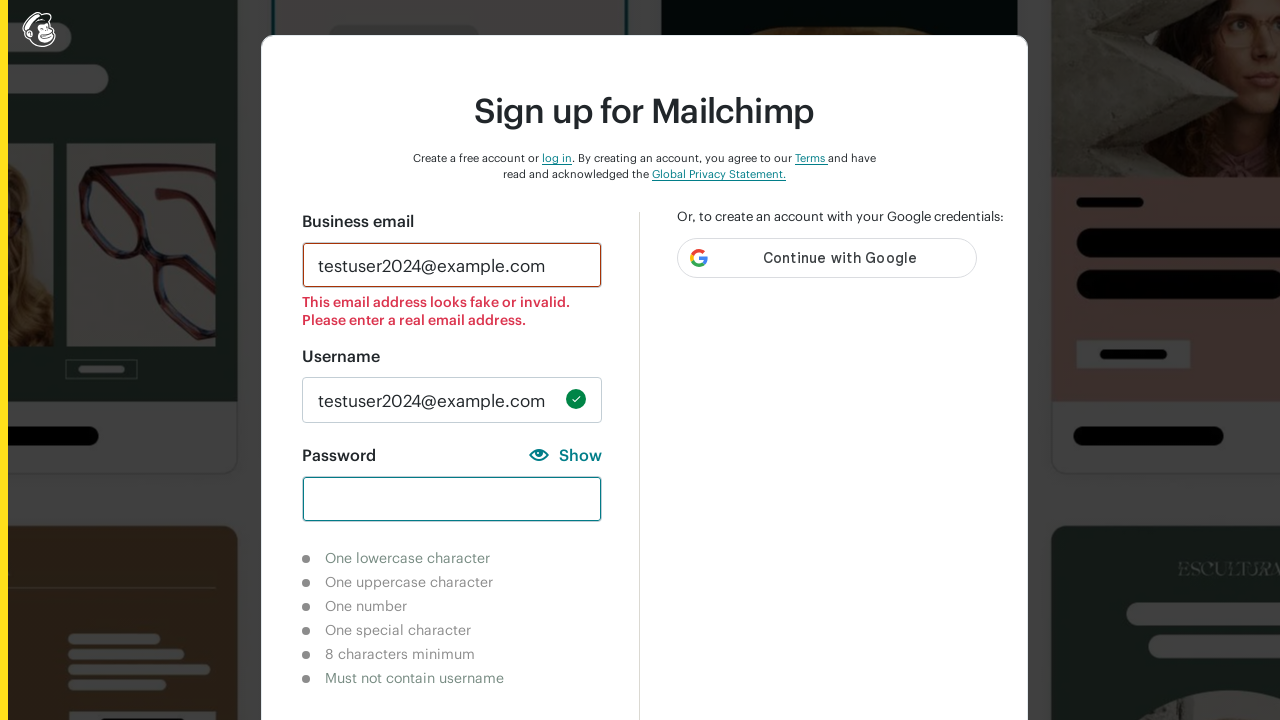

Entered uppercase-only password 'ABC' on #new_password
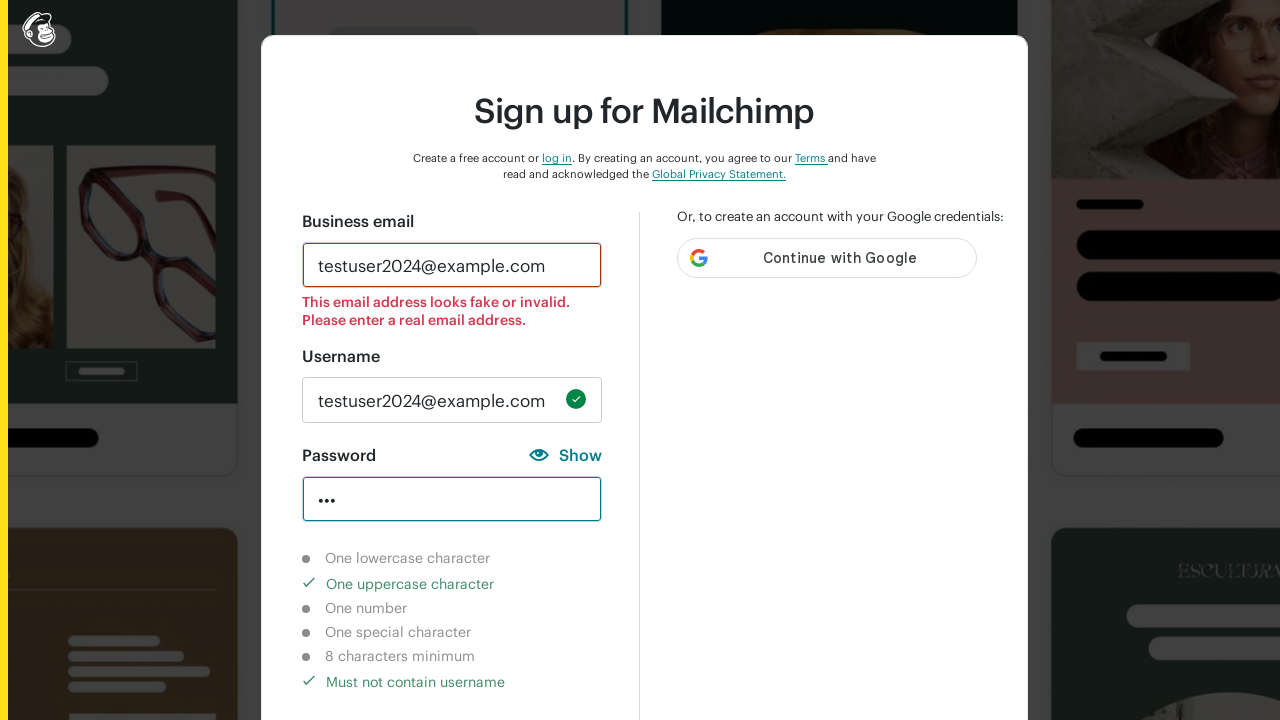

Waited 3 seconds for validation indicators to update
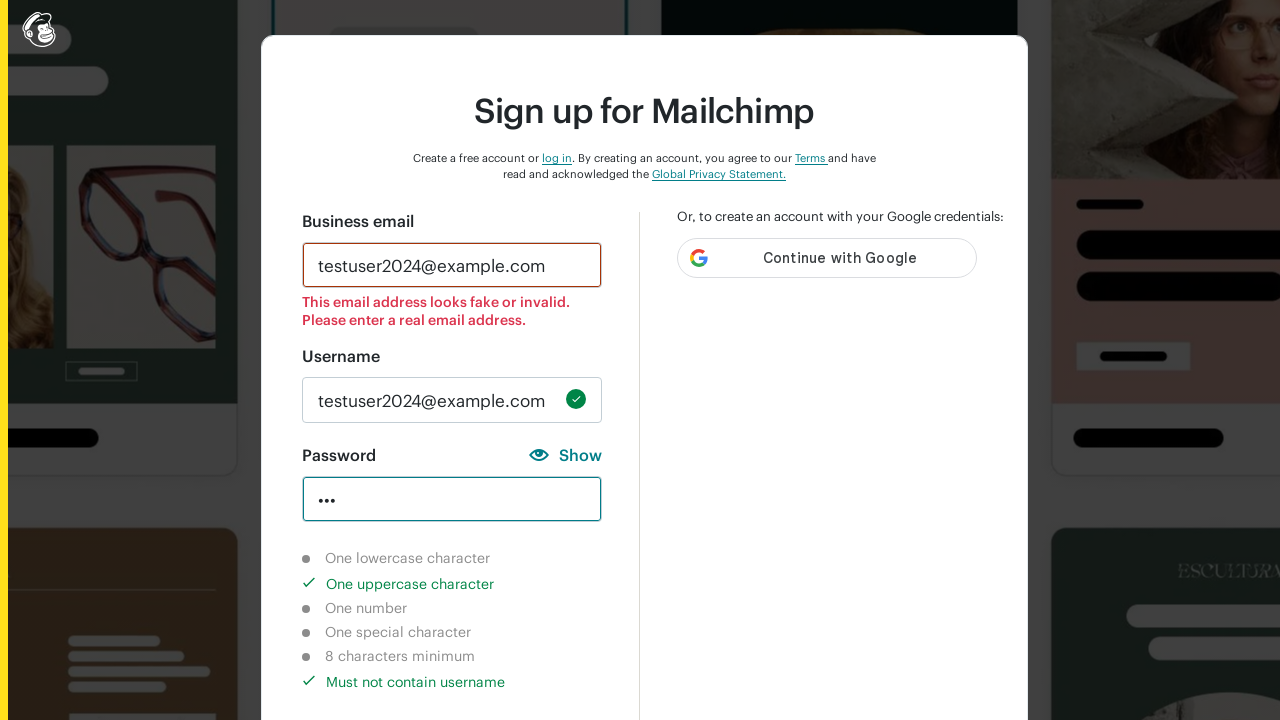

Verified lowercase character requirement is marked as not completed
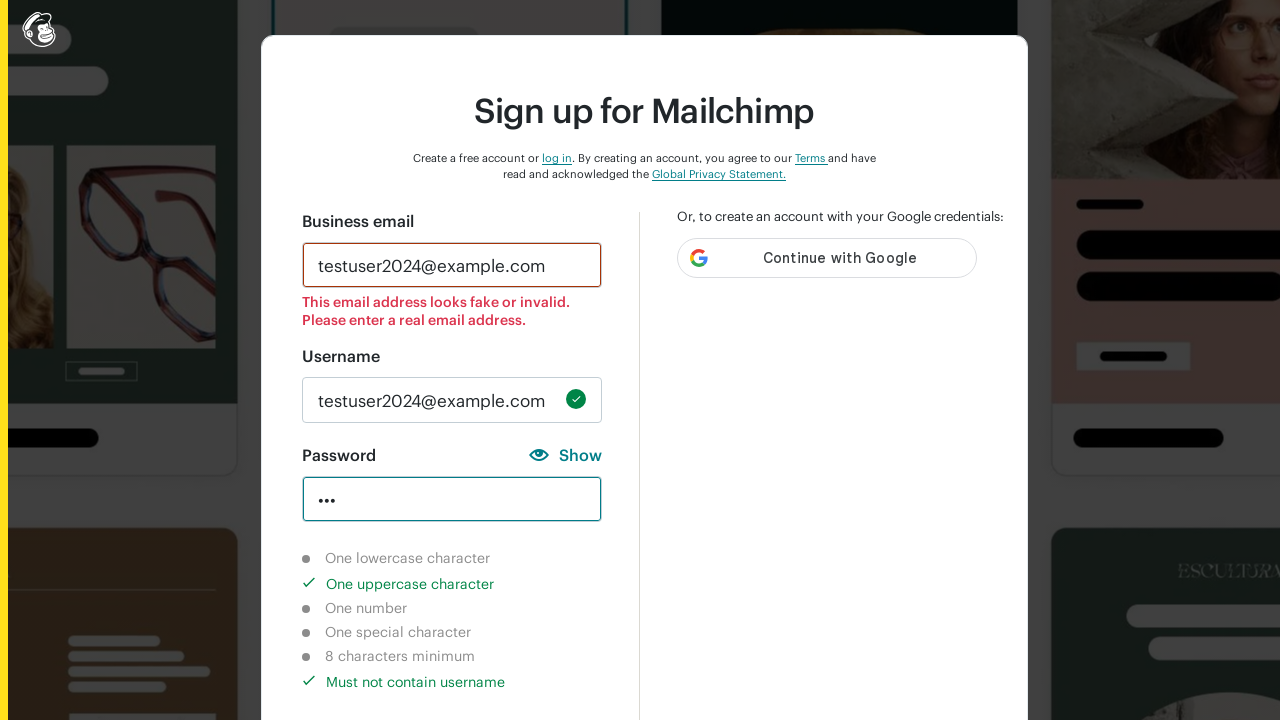

Verified uppercase character requirement is marked as completed
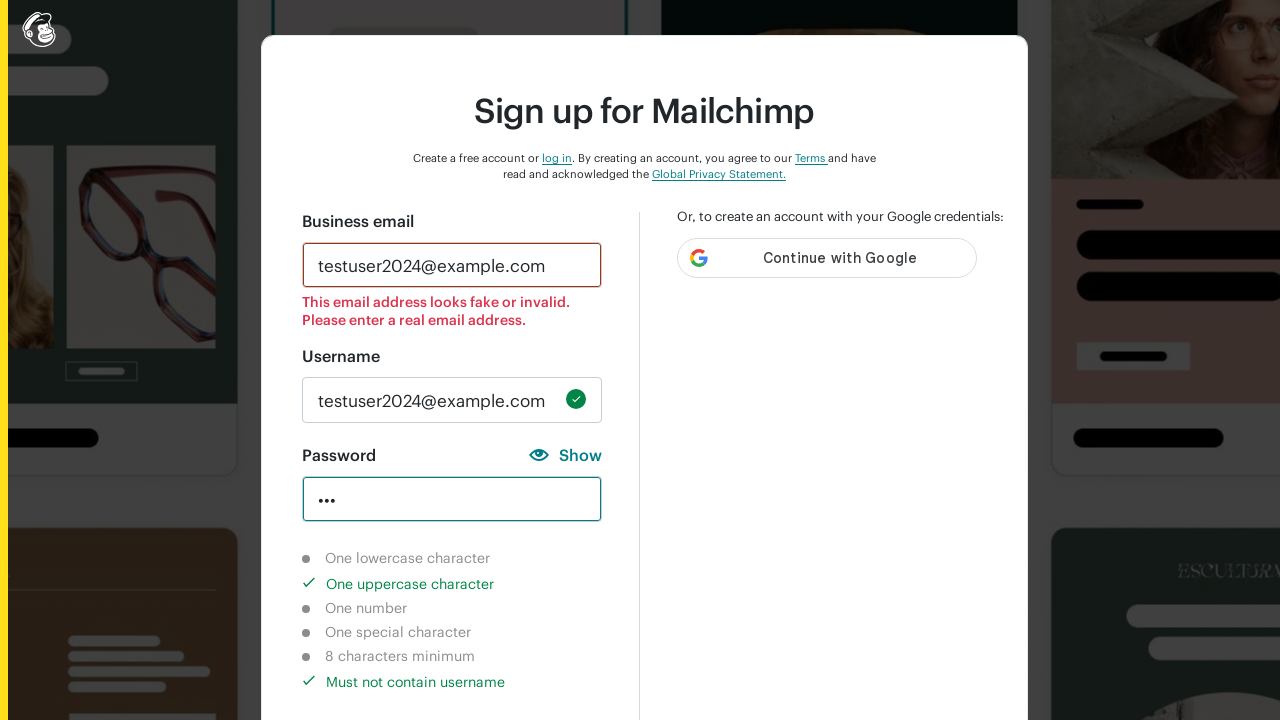

Verified number character requirement is marked as not completed
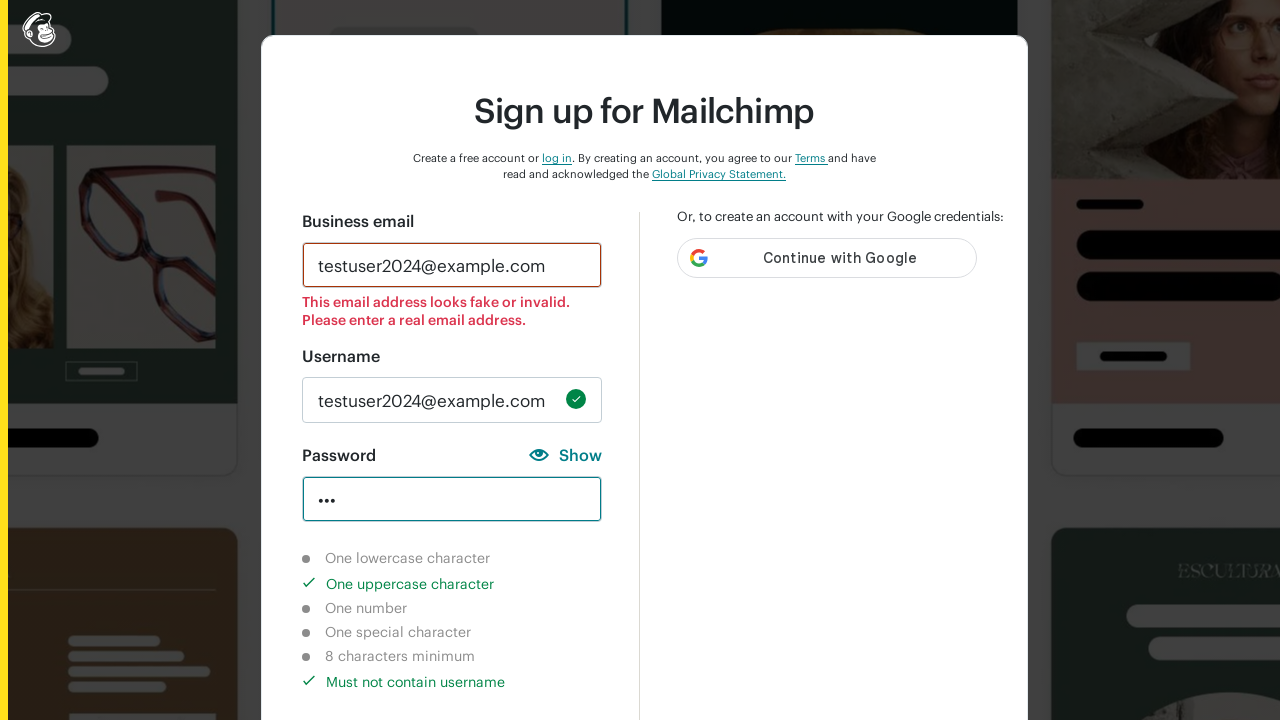

Verified special character requirement is marked as not completed
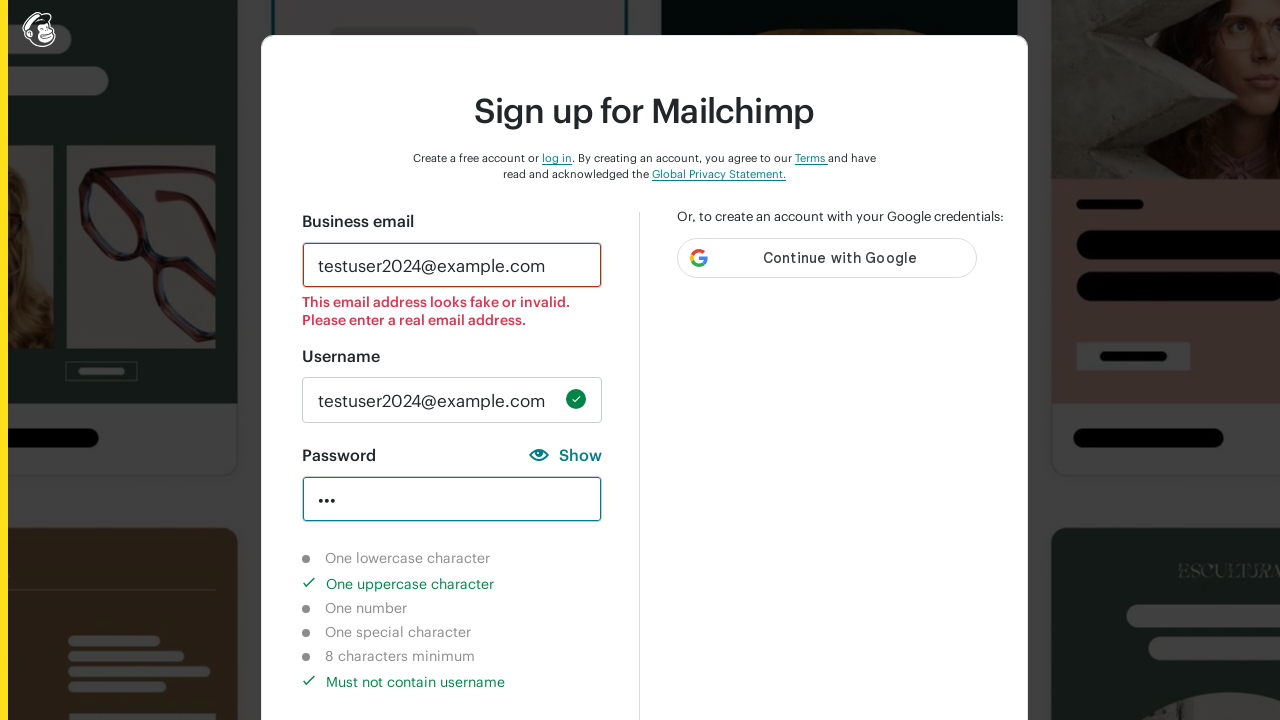

Verified 8+ character requirement is marked as not completed
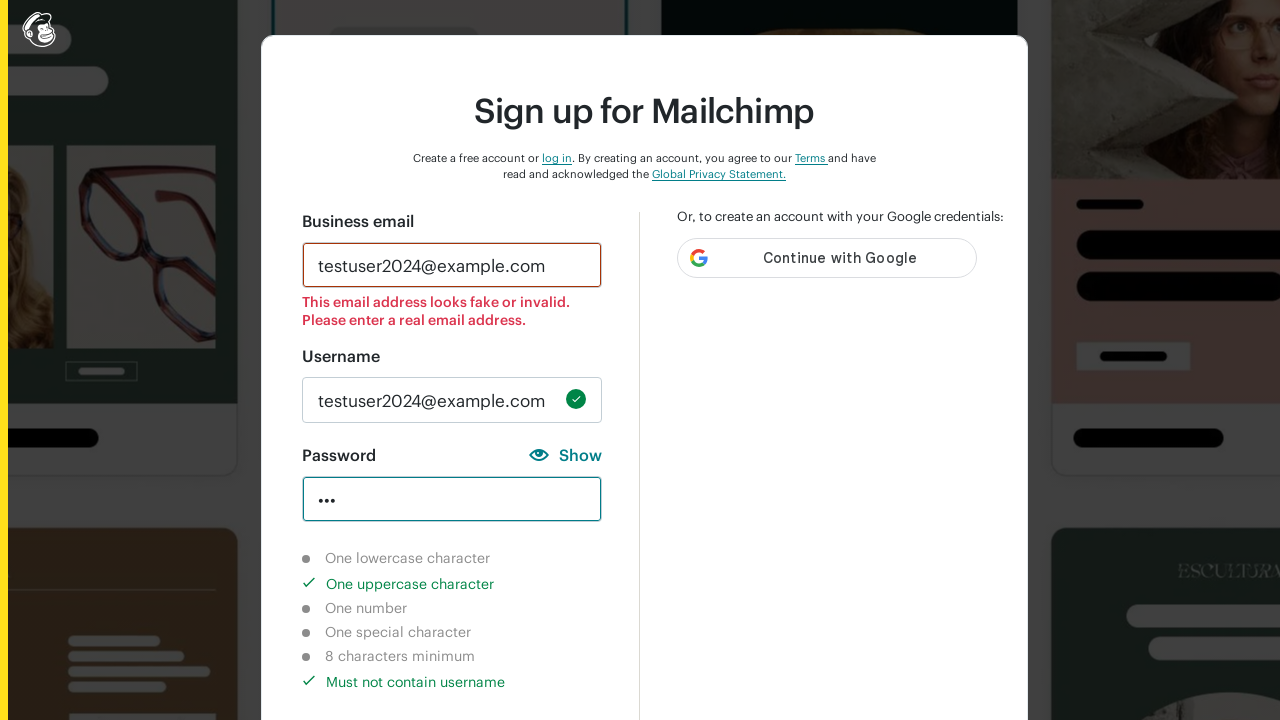

Cleared password field on #new_password
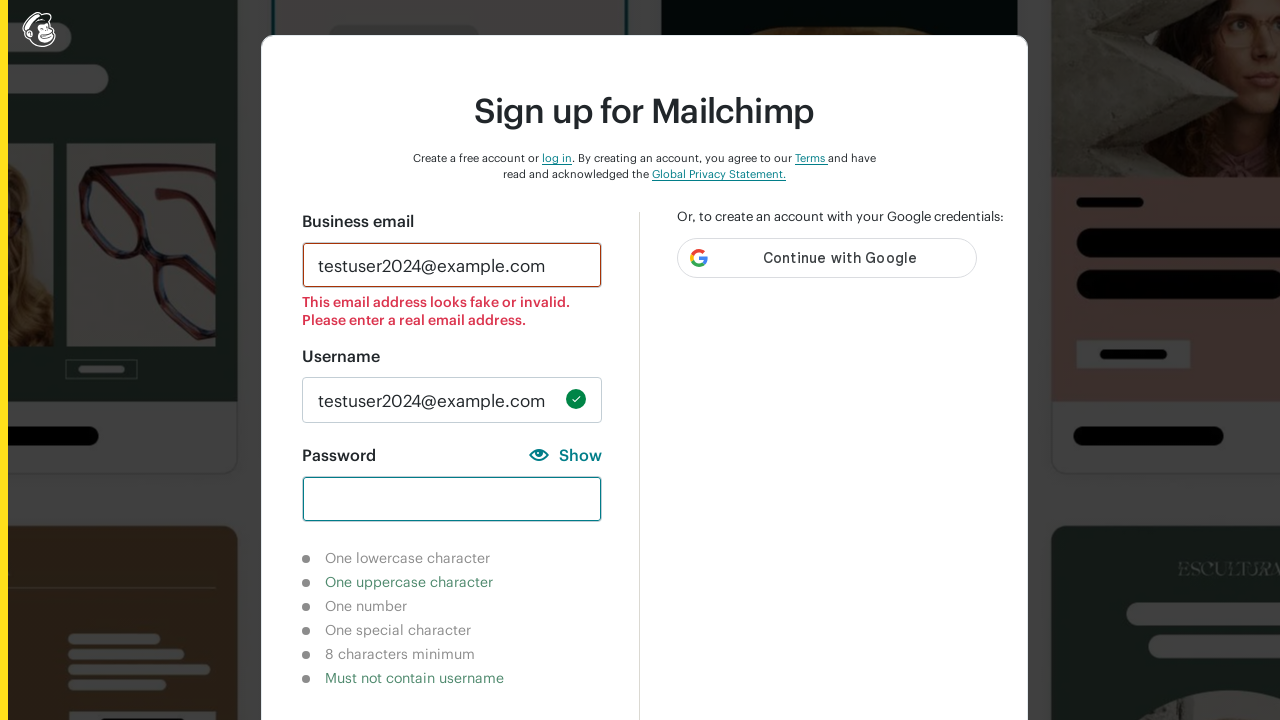

Entered number-only password '123' on #new_password
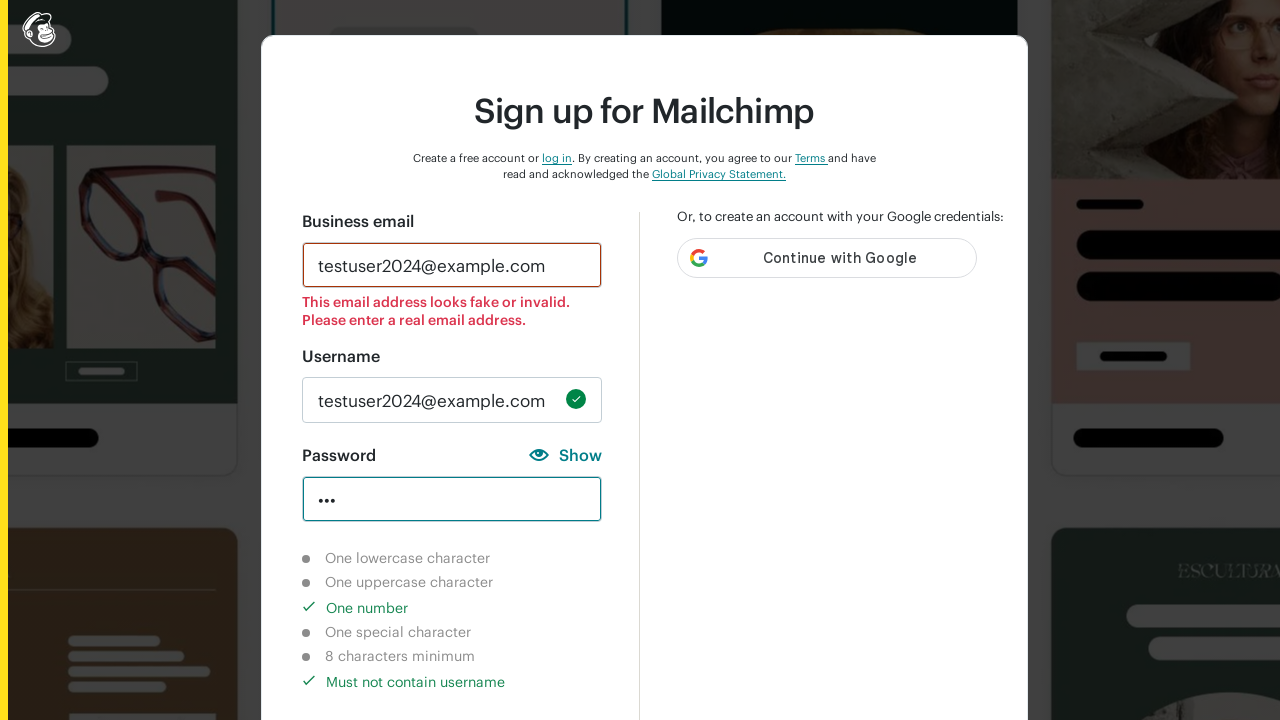

Waited 3 seconds for validation indicators to update
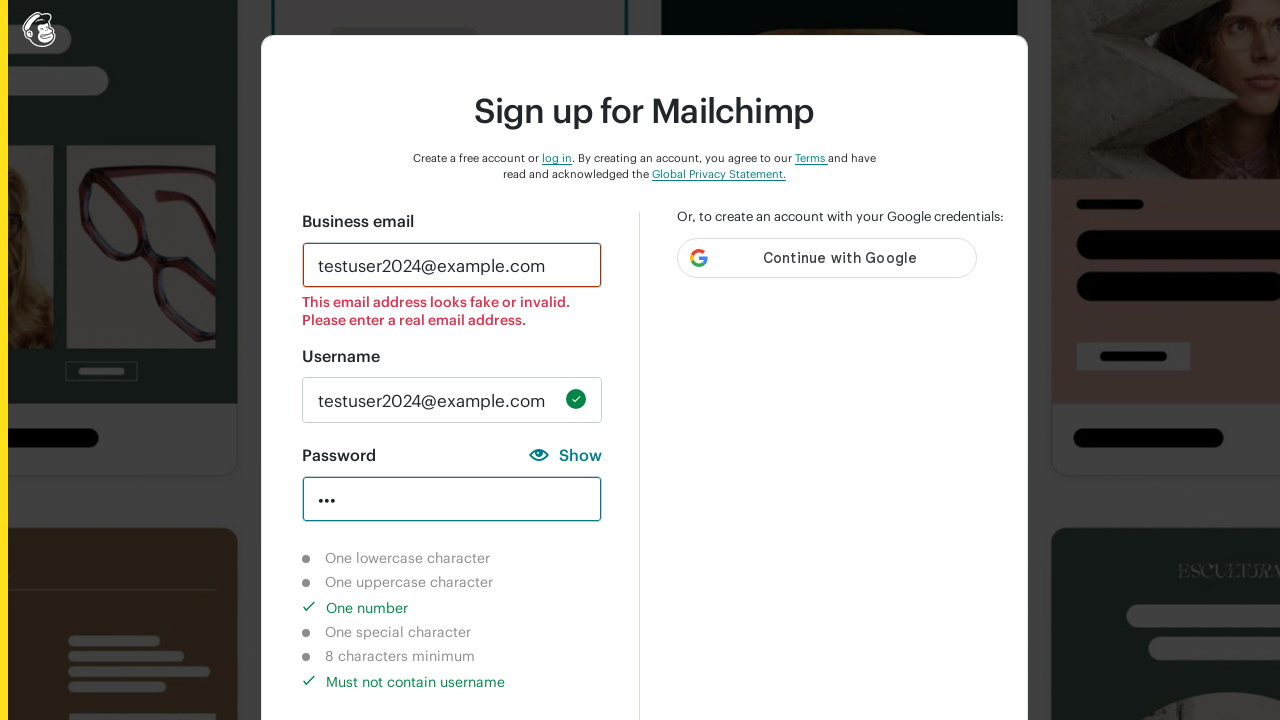

Verified lowercase character requirement is marked as not completed
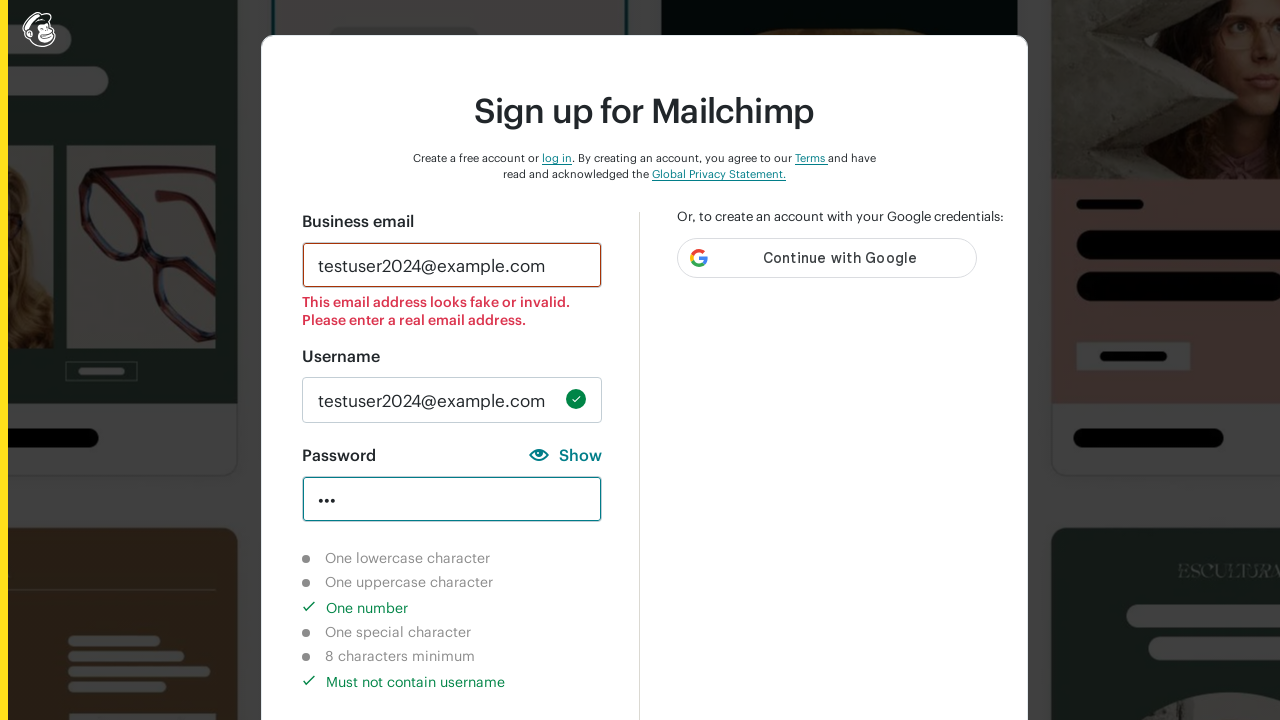

Verified uppercase character requirement is marked as not completed
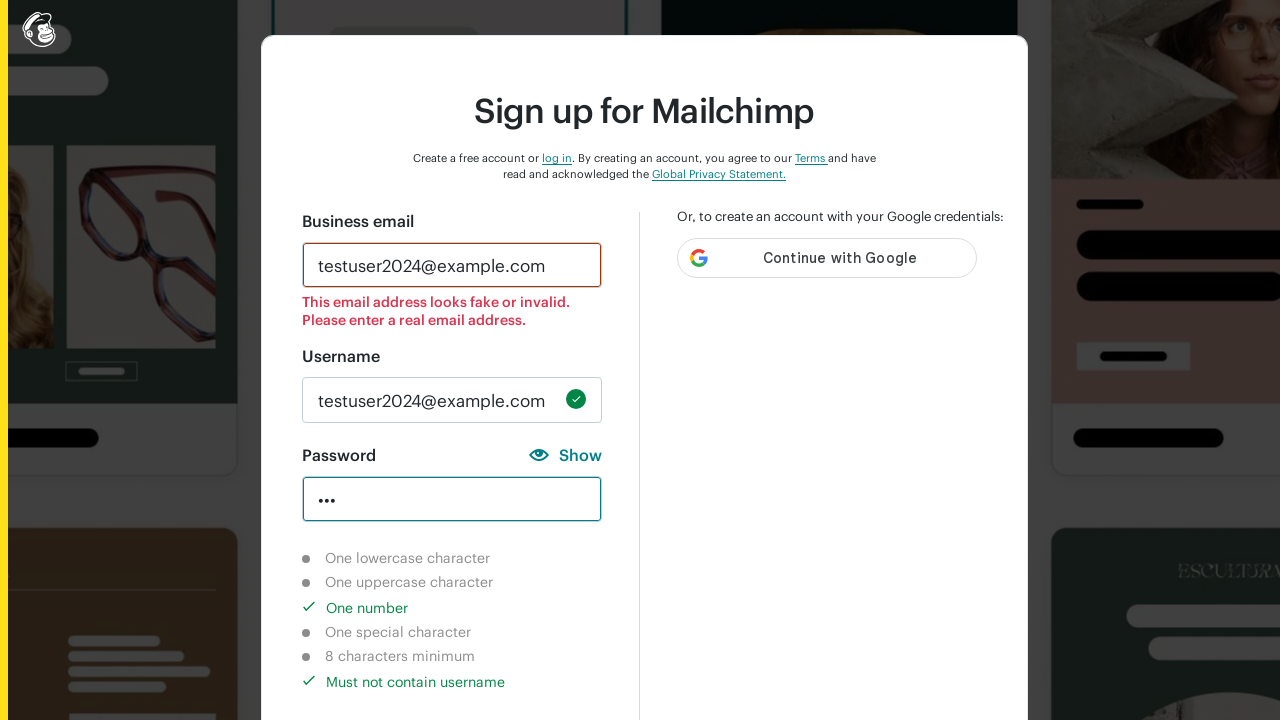

Verified number character requirement is marked as completed
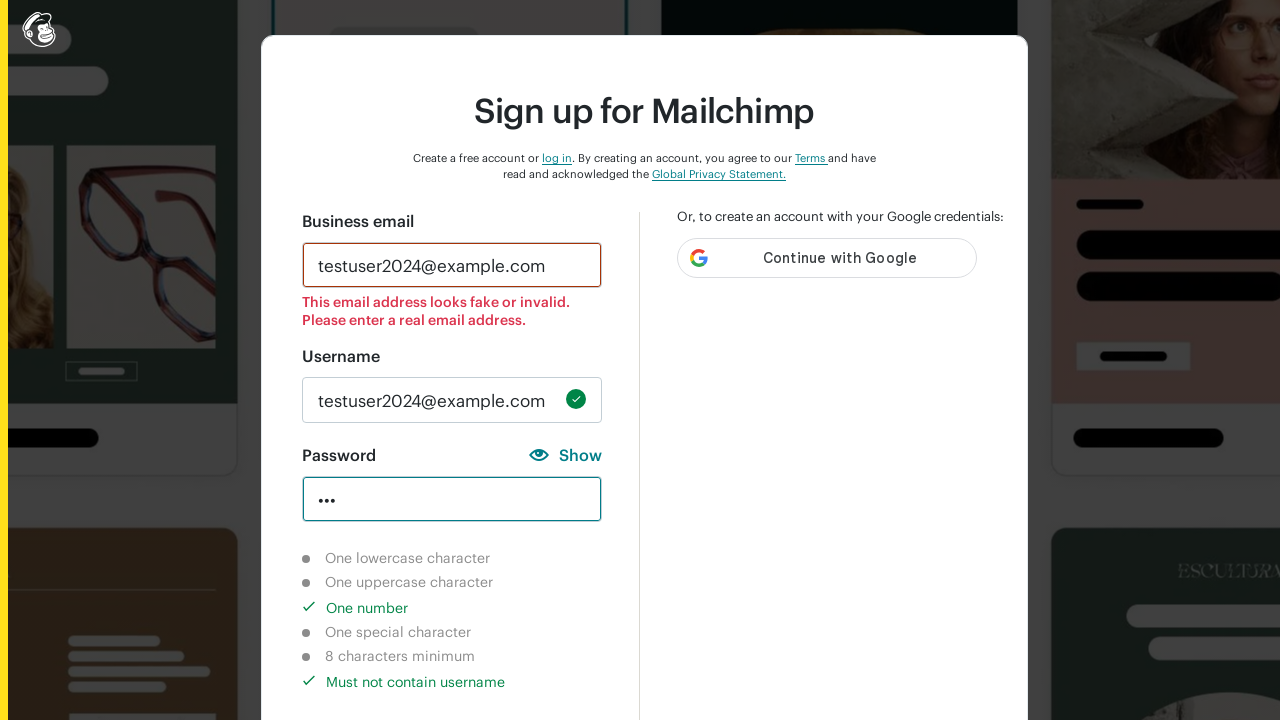

Verified special character requirement is marked as not completed
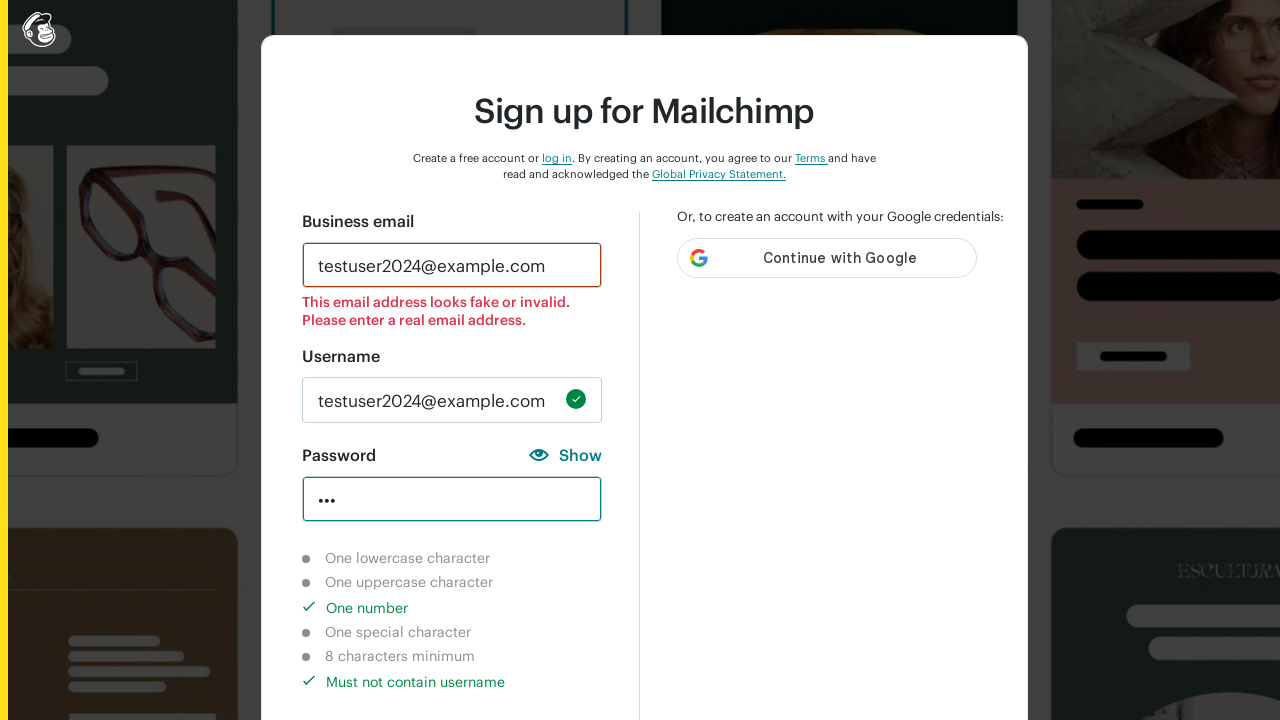

Verified 8+ character requirement is marked as not completed
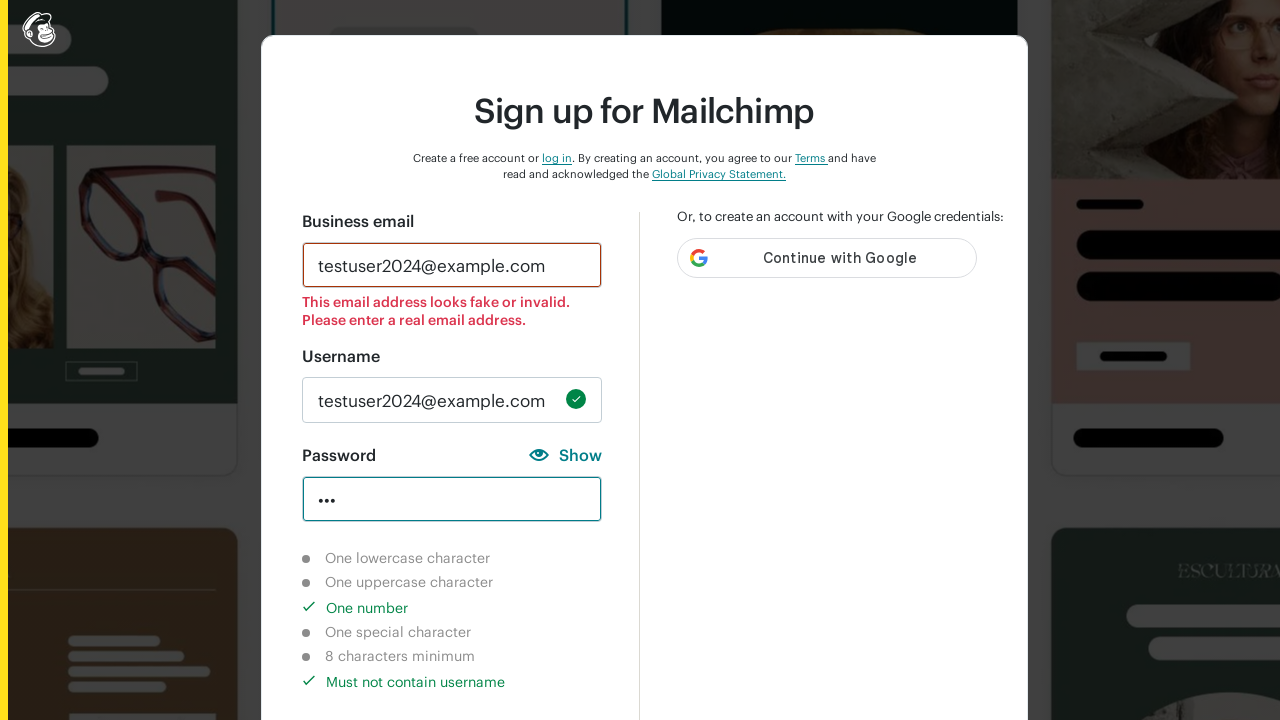

Cleared password field on #new_password
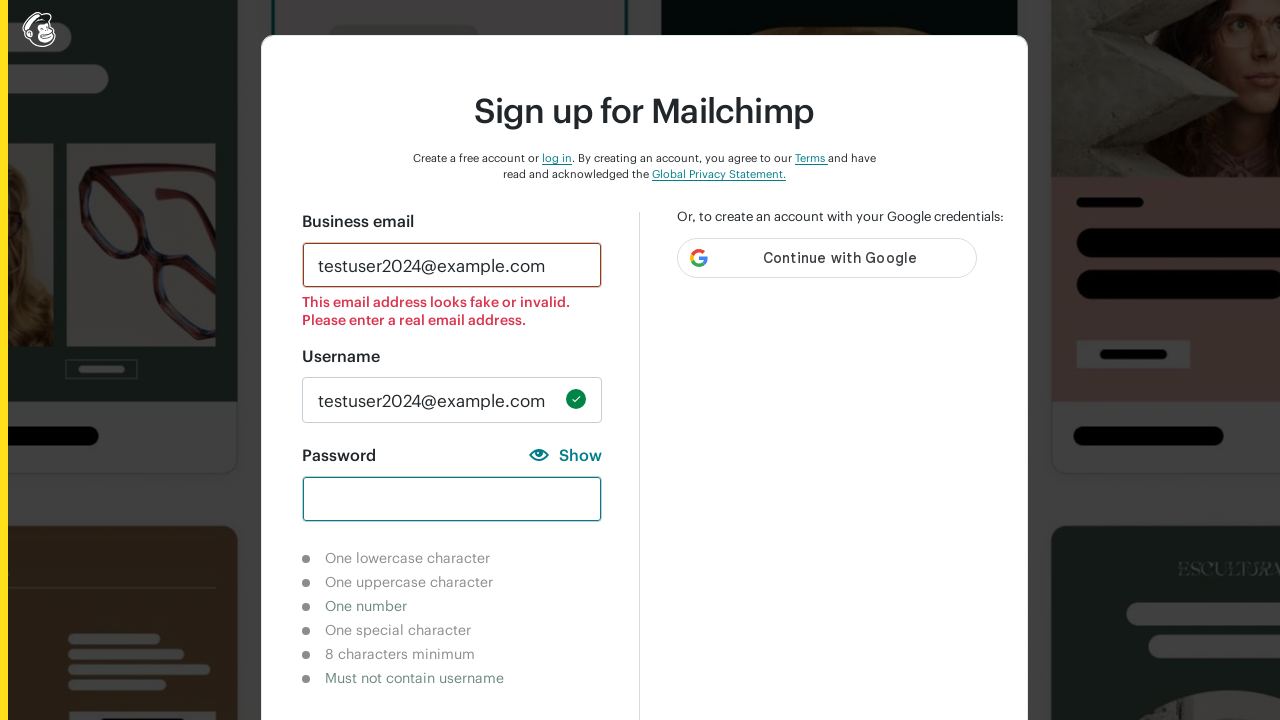

Entered special character-only password '!@#' on #new_password
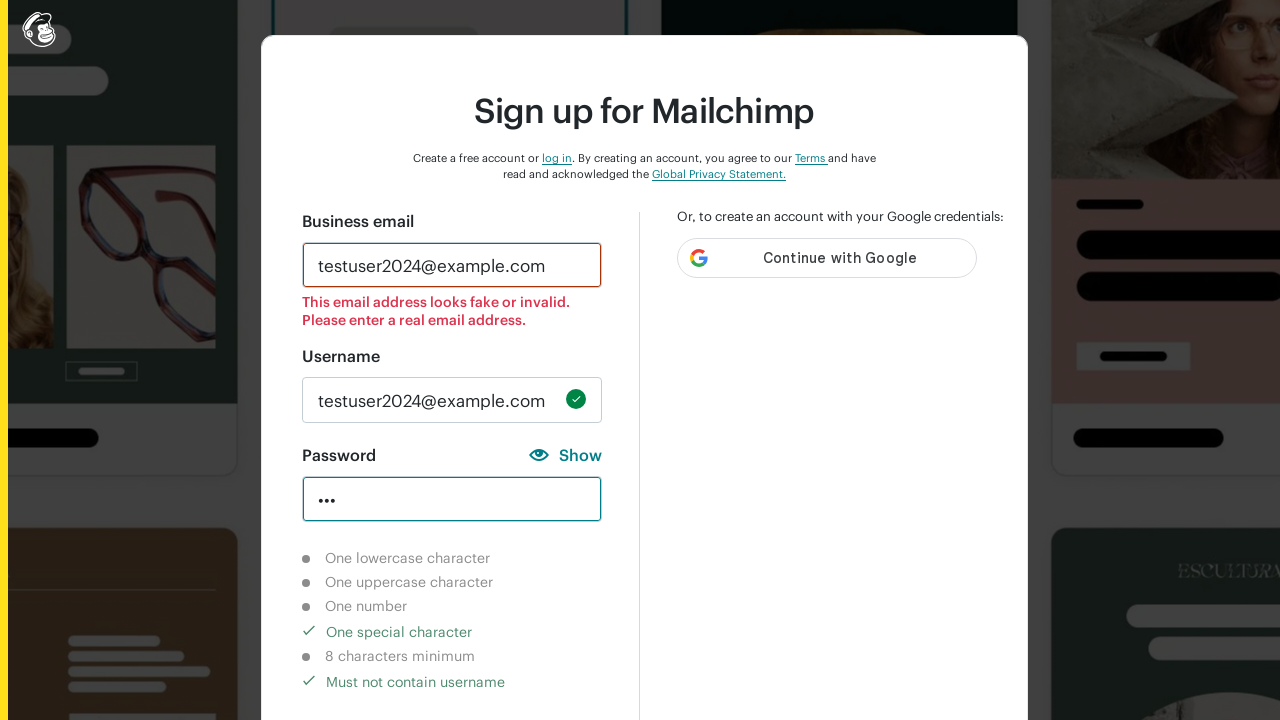

Waited 3 seconds for validation indicators to update
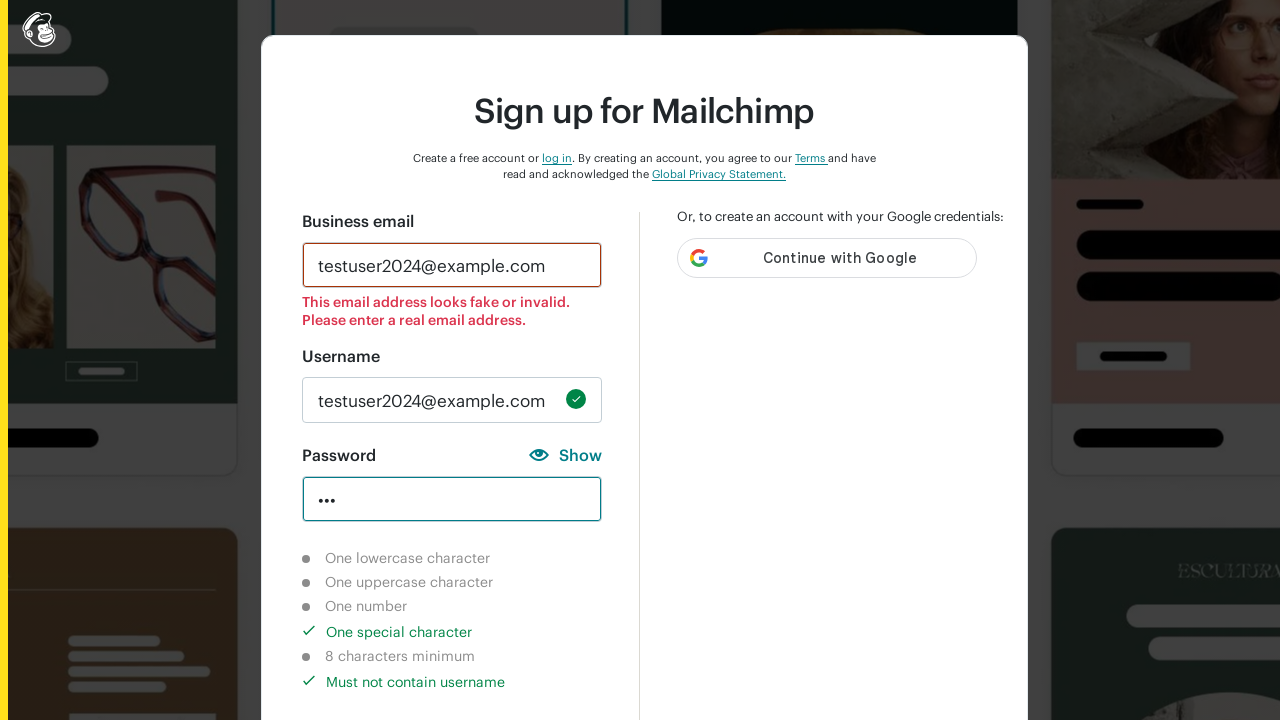

Verified lowercase character requirement is marked as not completed
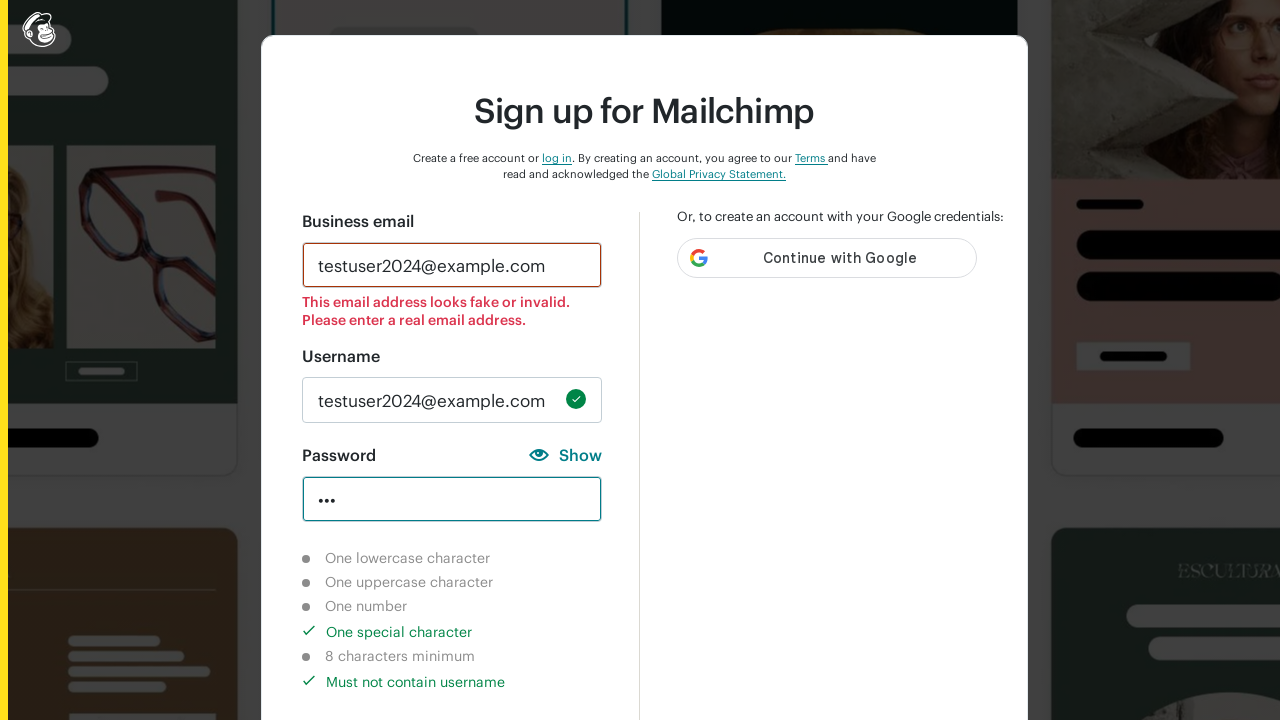

Verified uppercase character requirement is marked as not completed
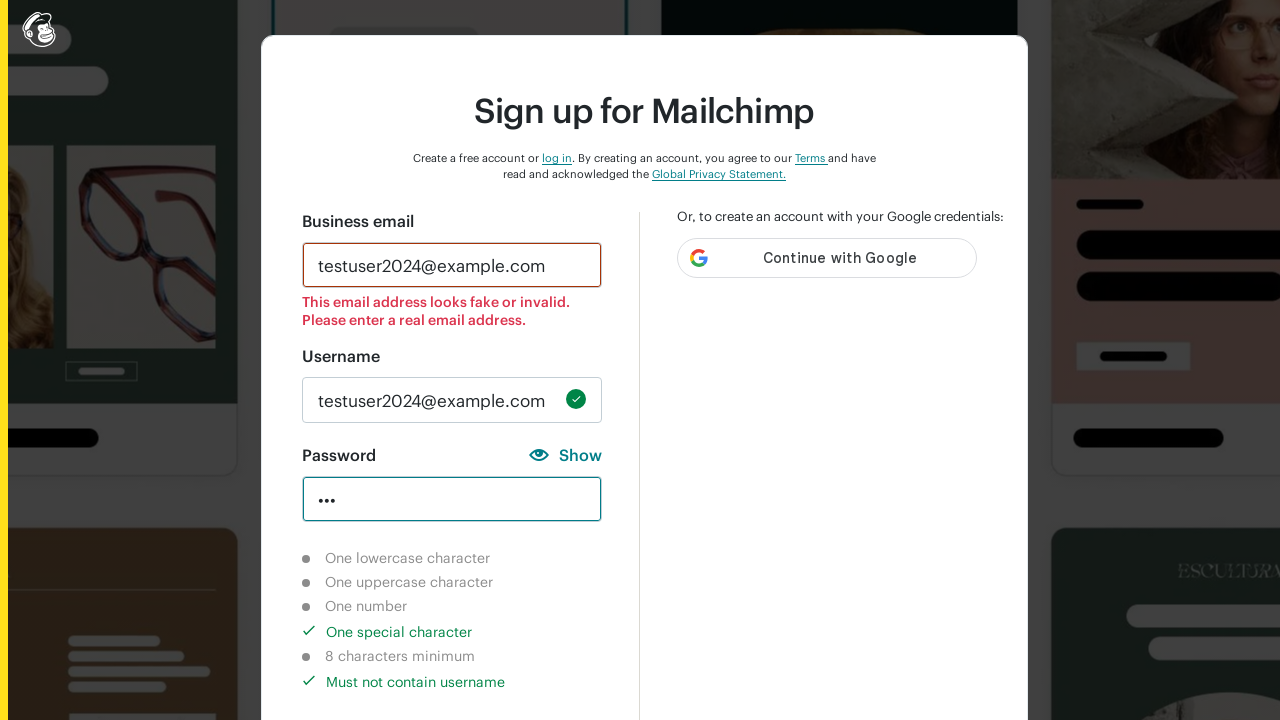

Verified number character requirement is marked as not completed
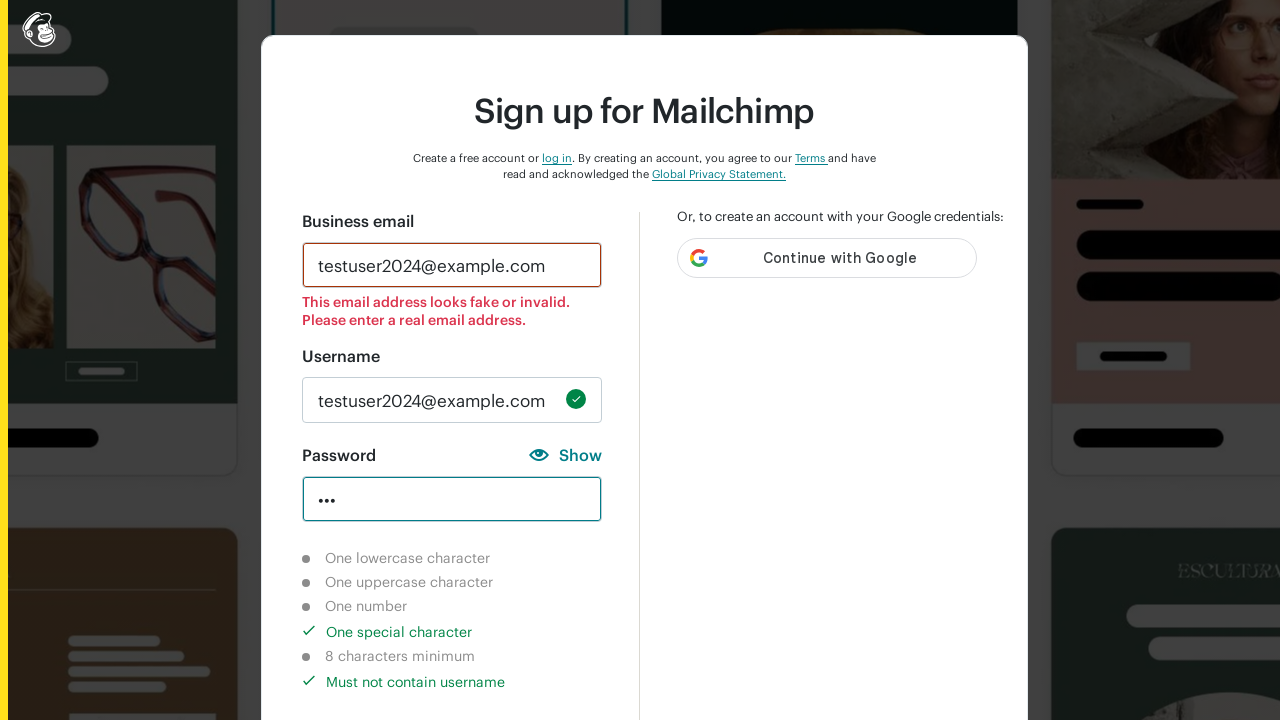

Verified special character requirement is marked as completed
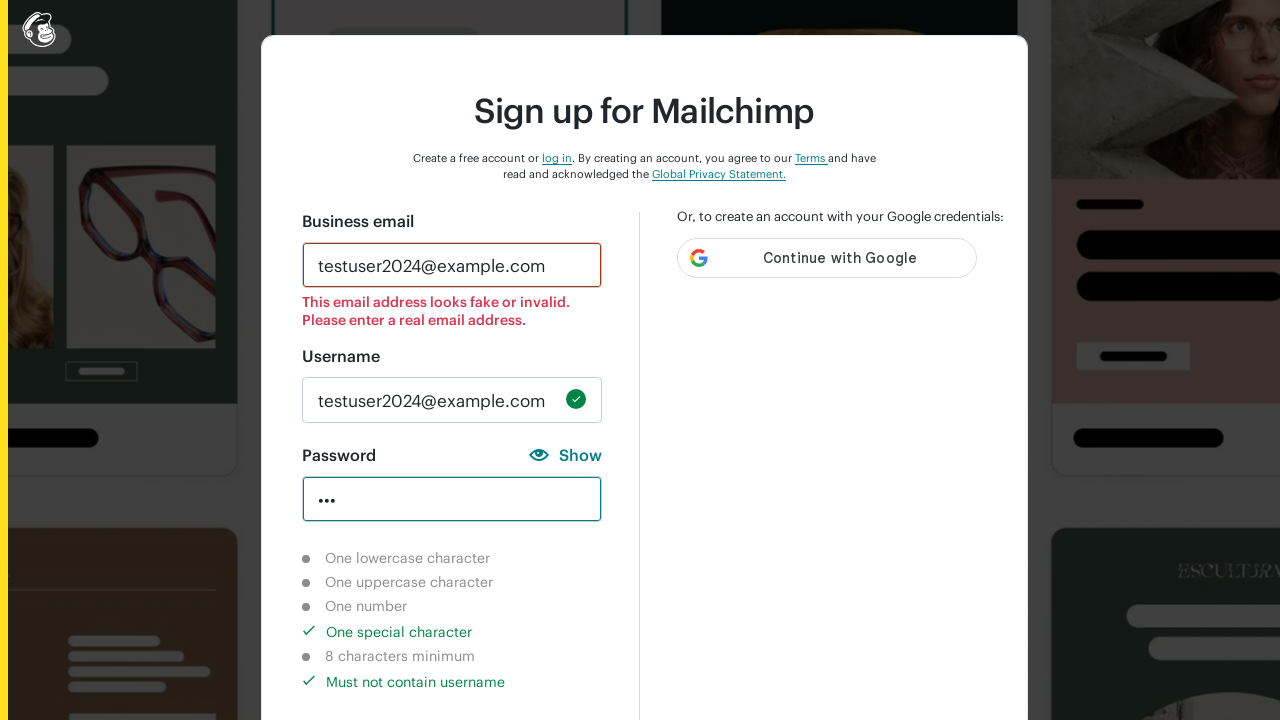

Verified 8+ character requirement is marked as not completed
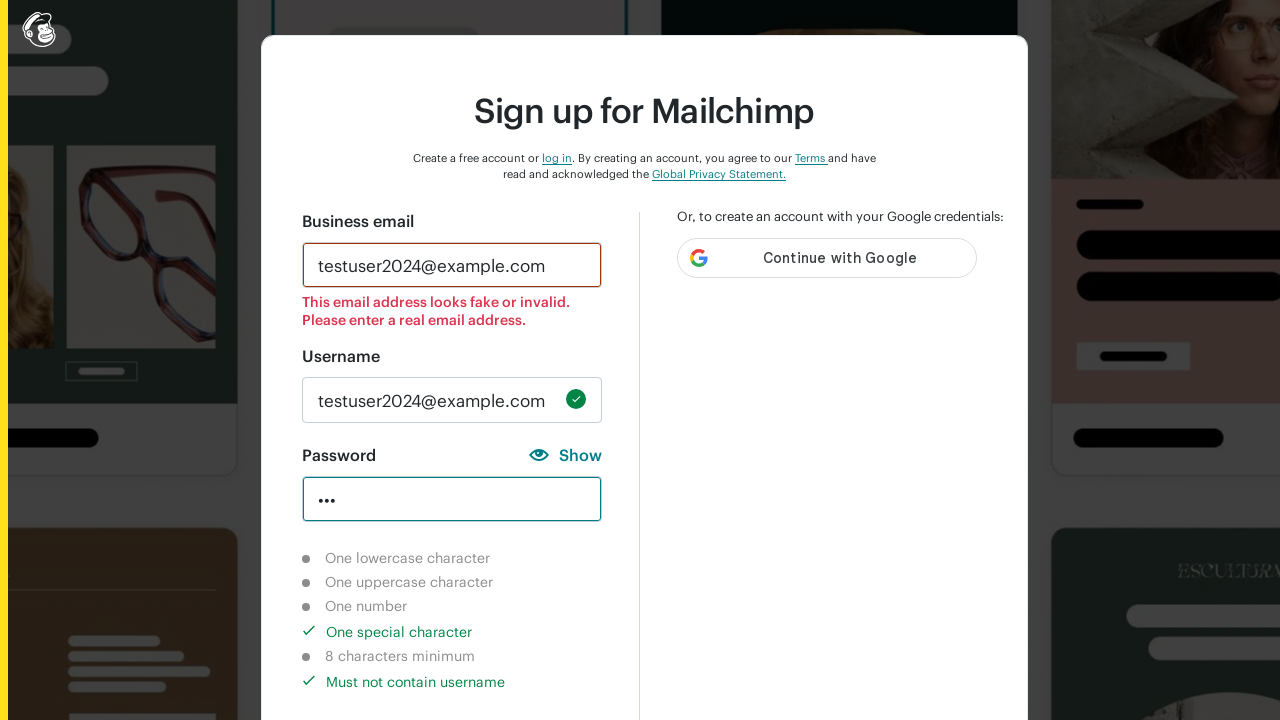

Cleared password field on #new_password
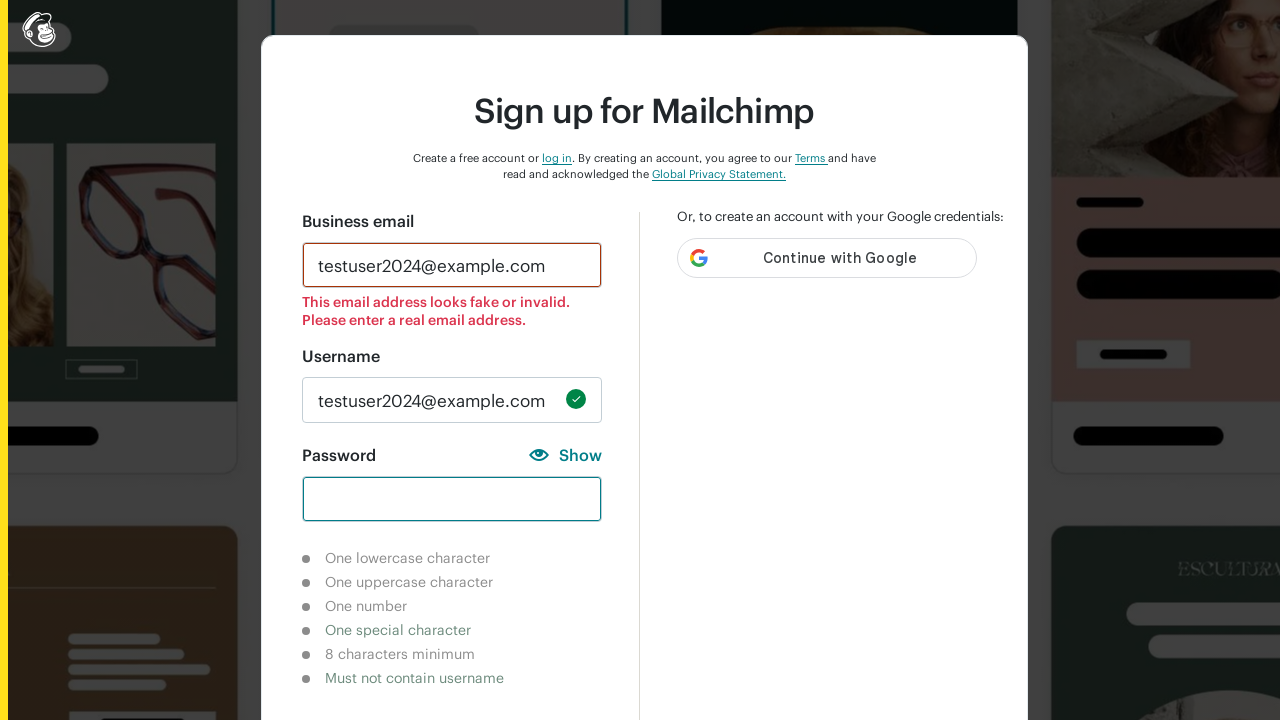

Entered 8+ character uppercase password 'ABCDEFGH' on #new_password
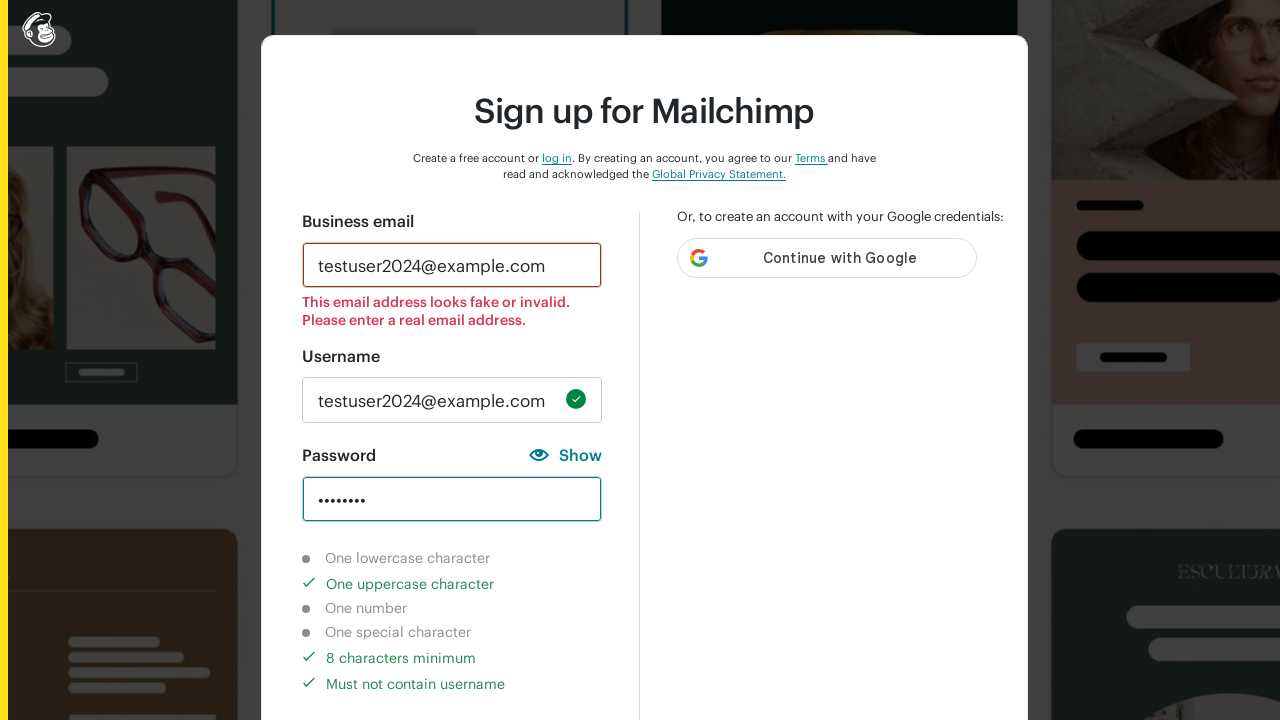

Waited 3 seconds for validation indicators to update
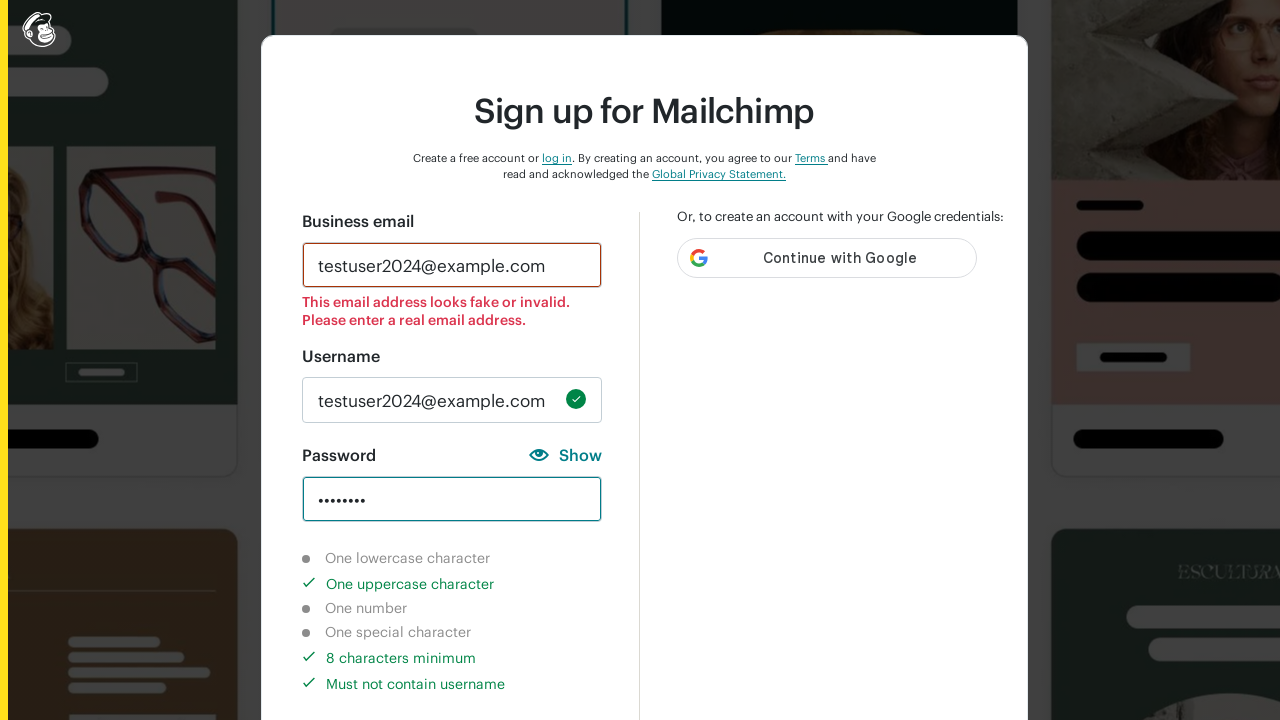

Verified lowercase character requirement is marked as not completed
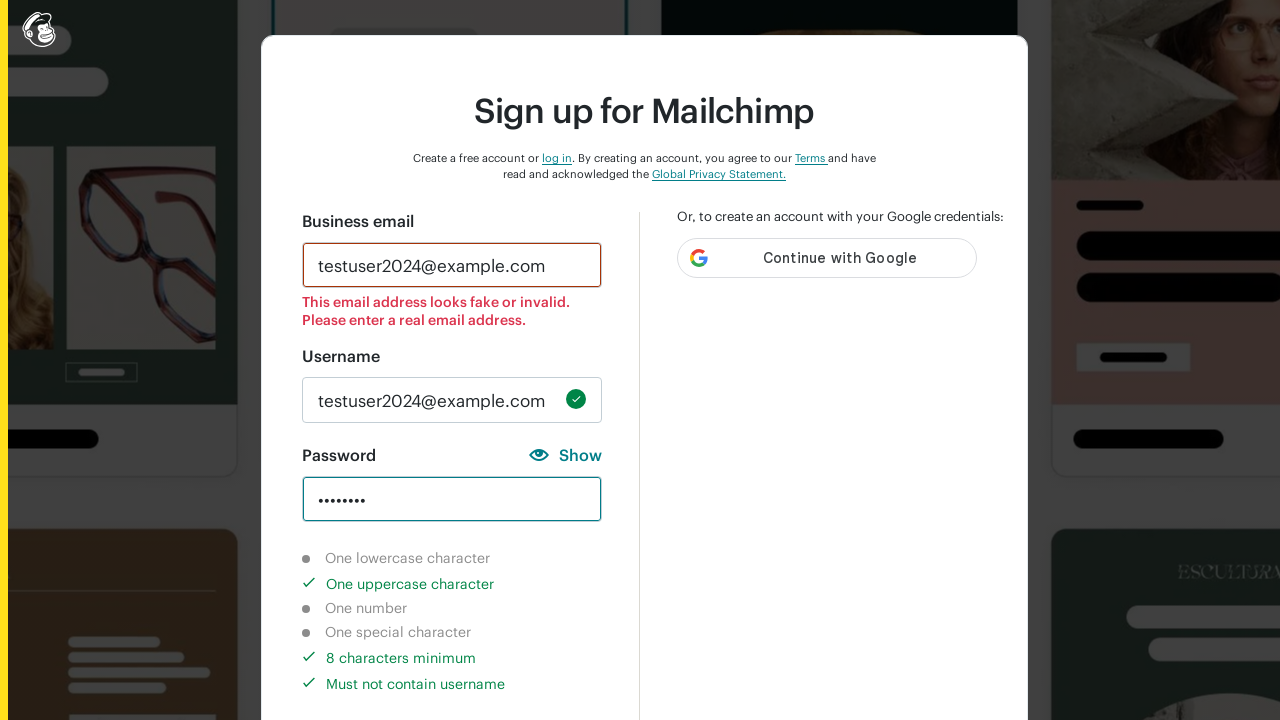

Verified uppercase character requirement is marked as completed
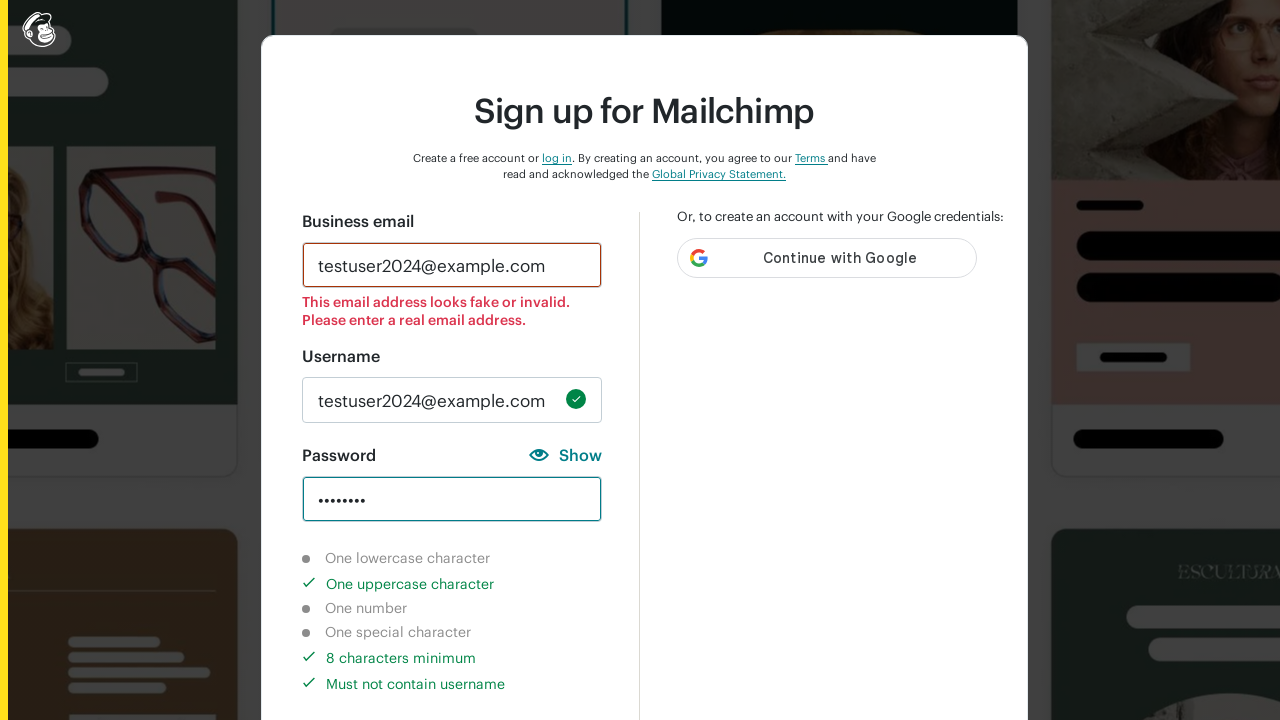

Verified number character requirement is marked as not completed
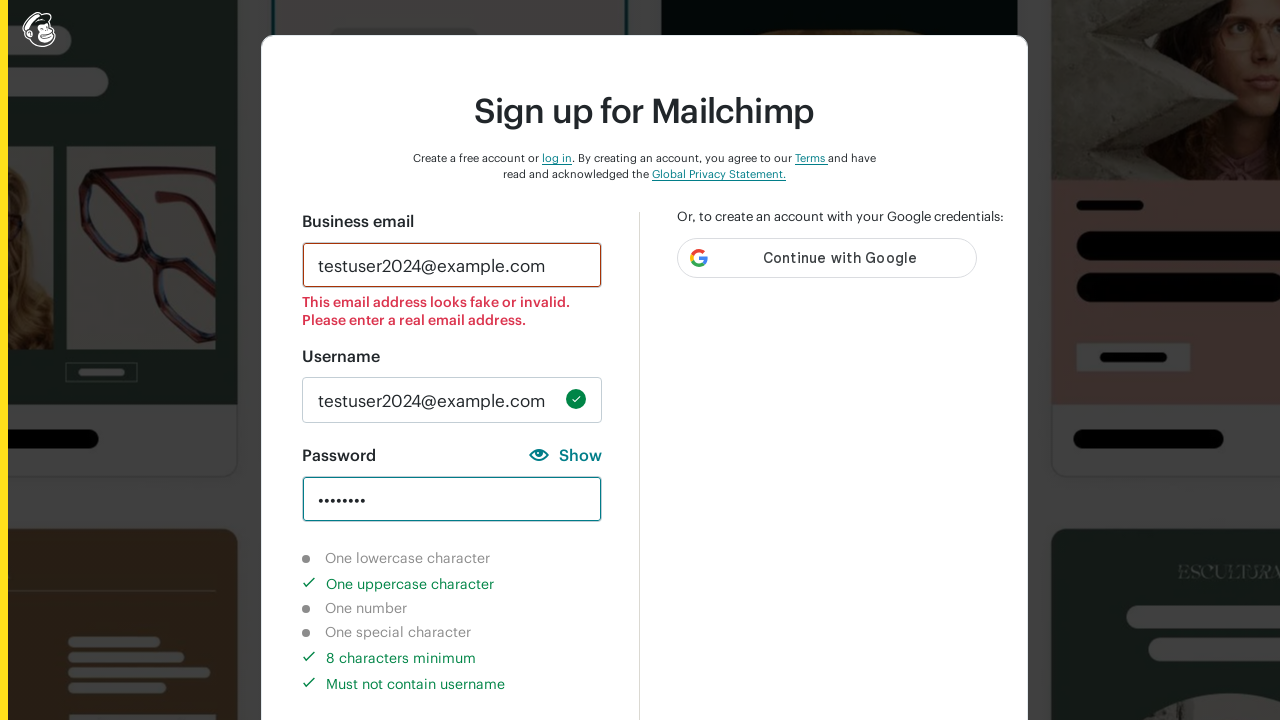

Verified special character requirement is marked as not completed
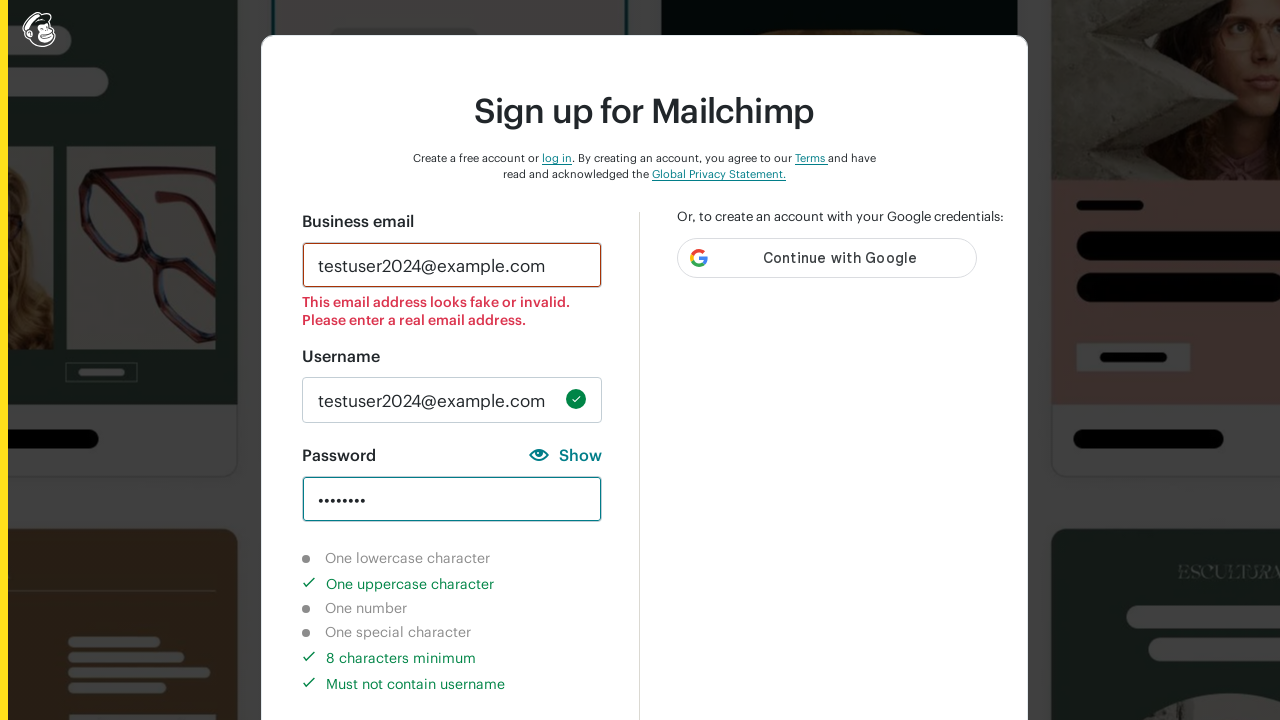

Verified 8+ character requirement is marked as completed
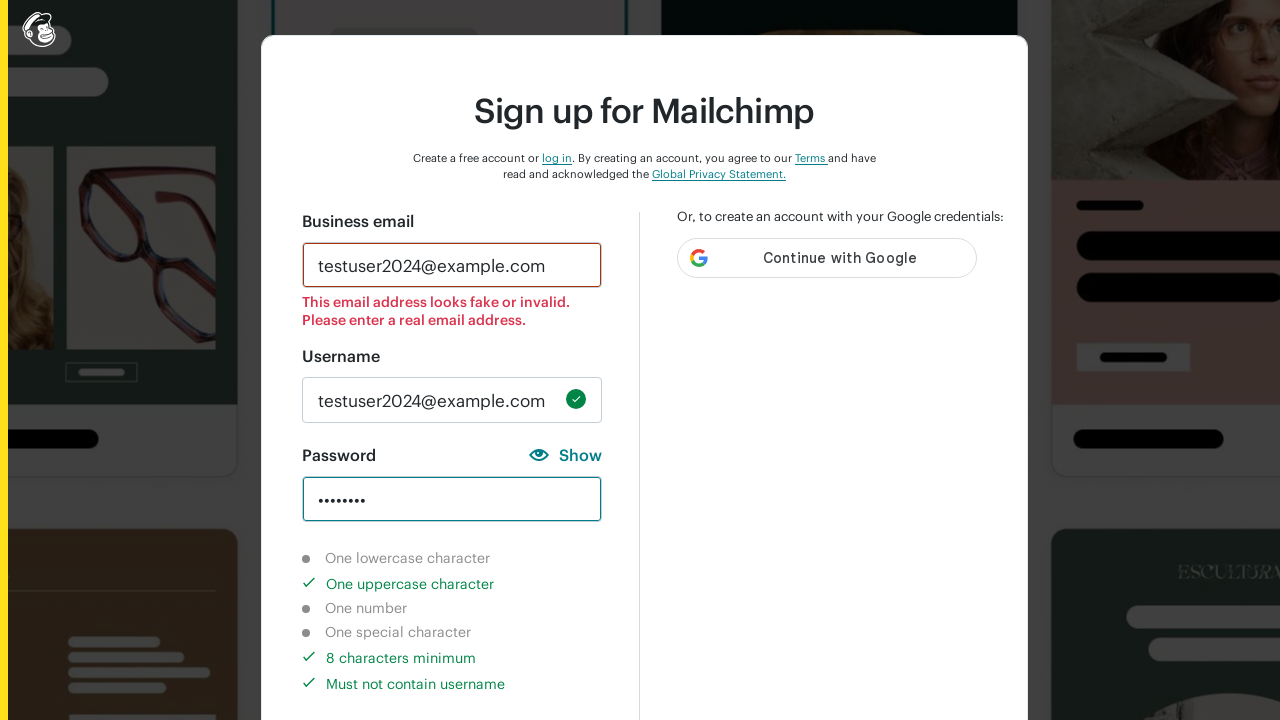

Cleared password field on #new_password
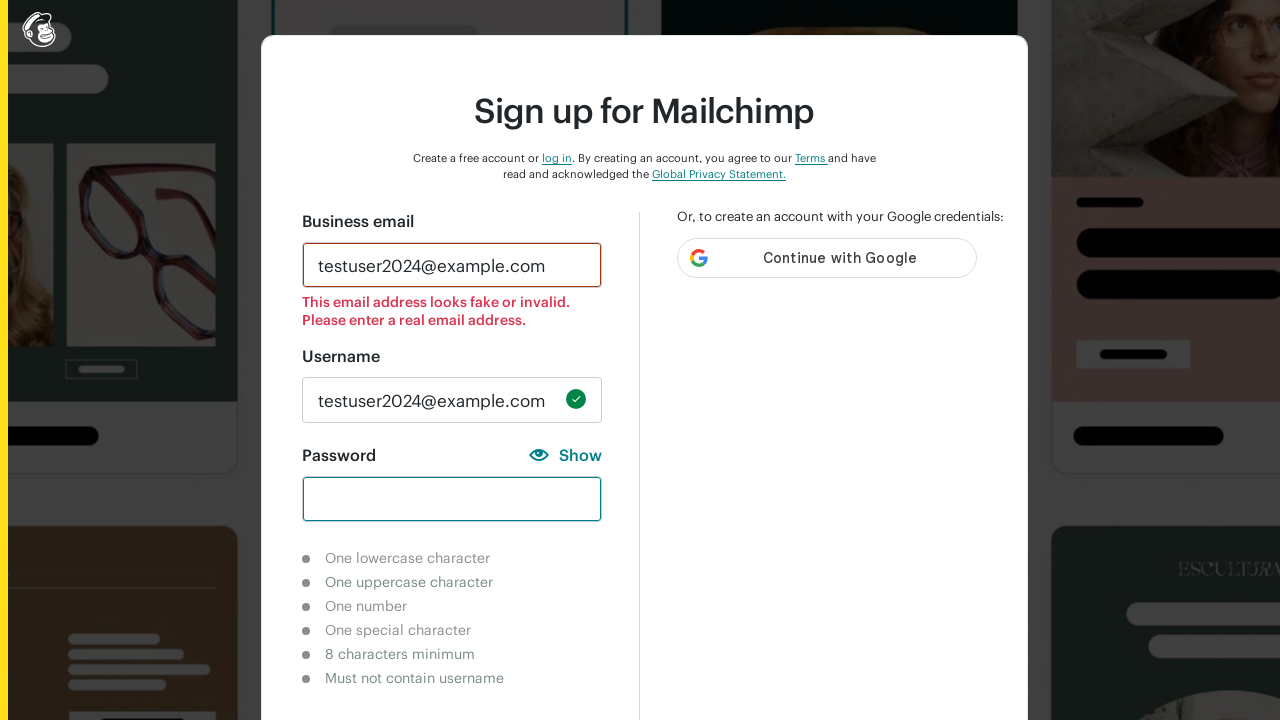

Entered password meeting all requirements '123abcABC!@#' on #new_password
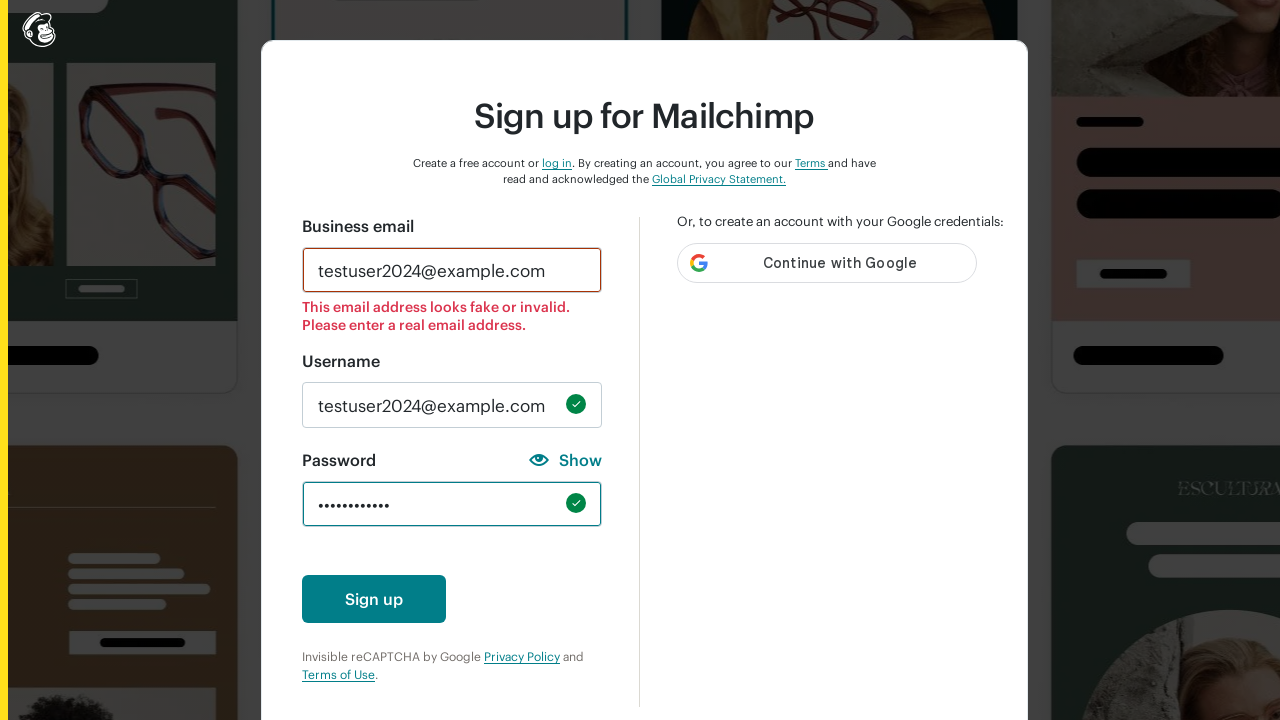

Waited 3 seconds for validation indicators to update
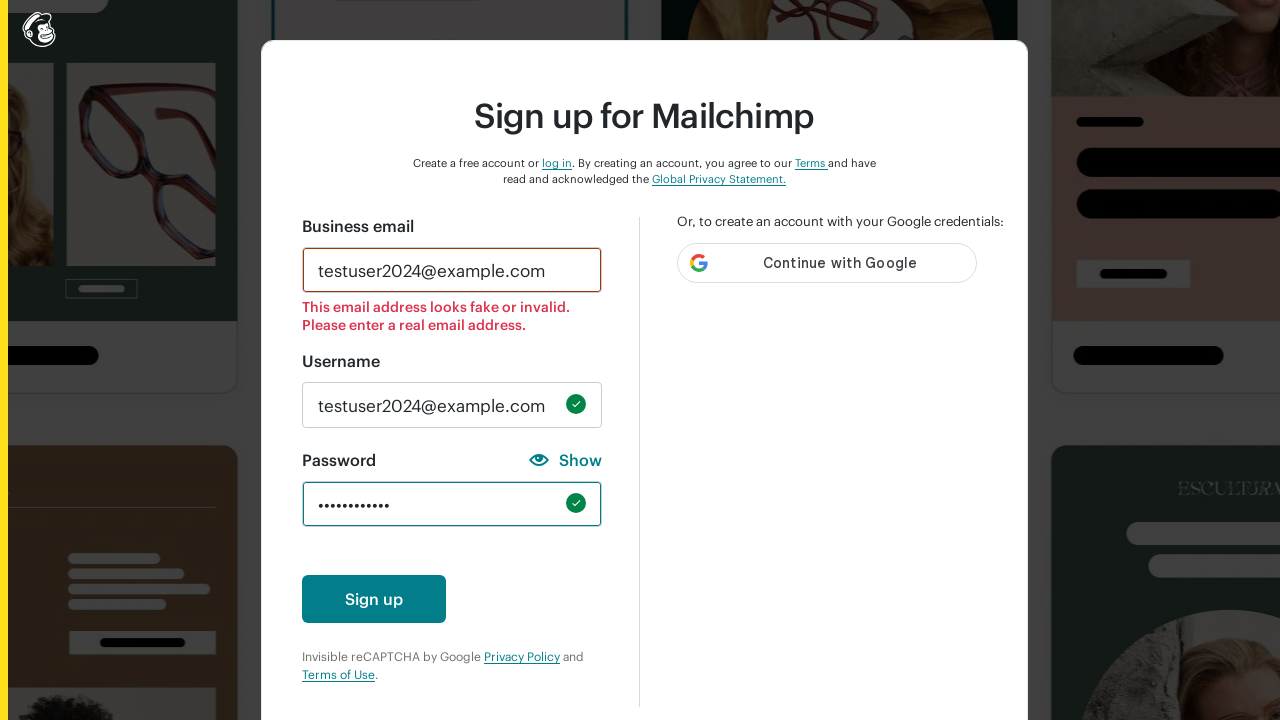

Verified lowercase character indicator is hidden when all requirements met
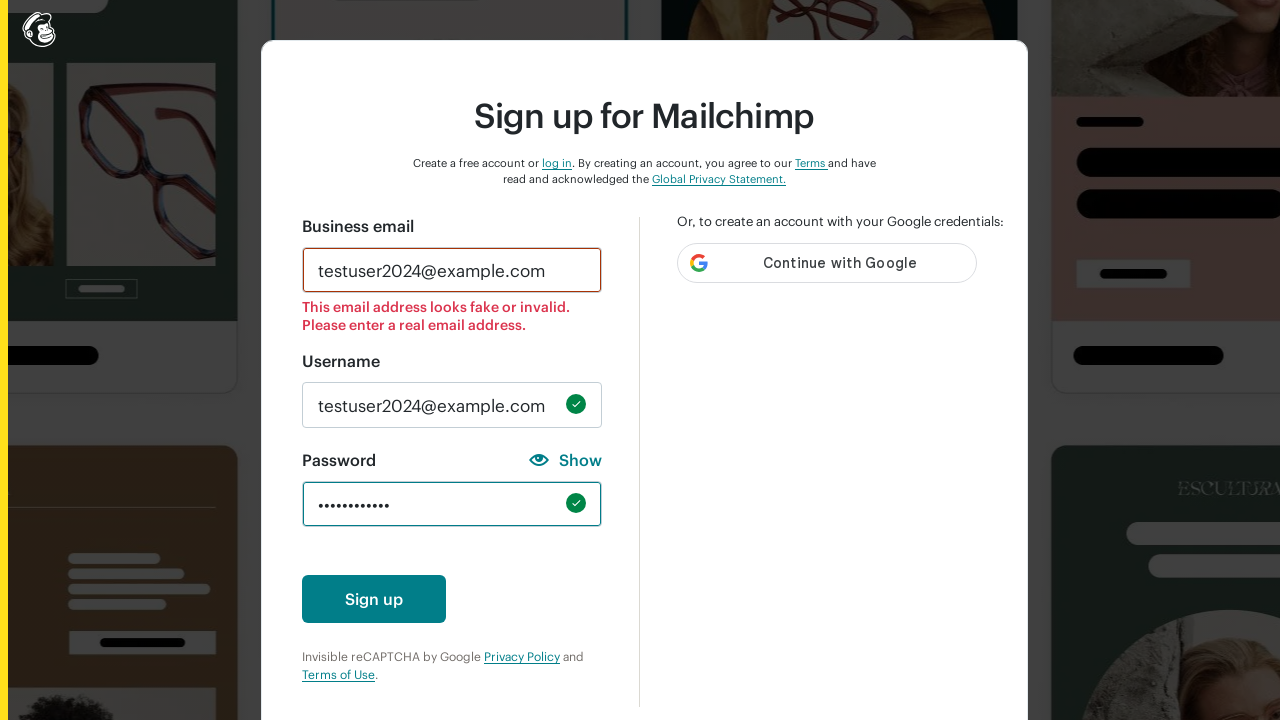

Verified uppercase character indicator is hidden when all requirements met
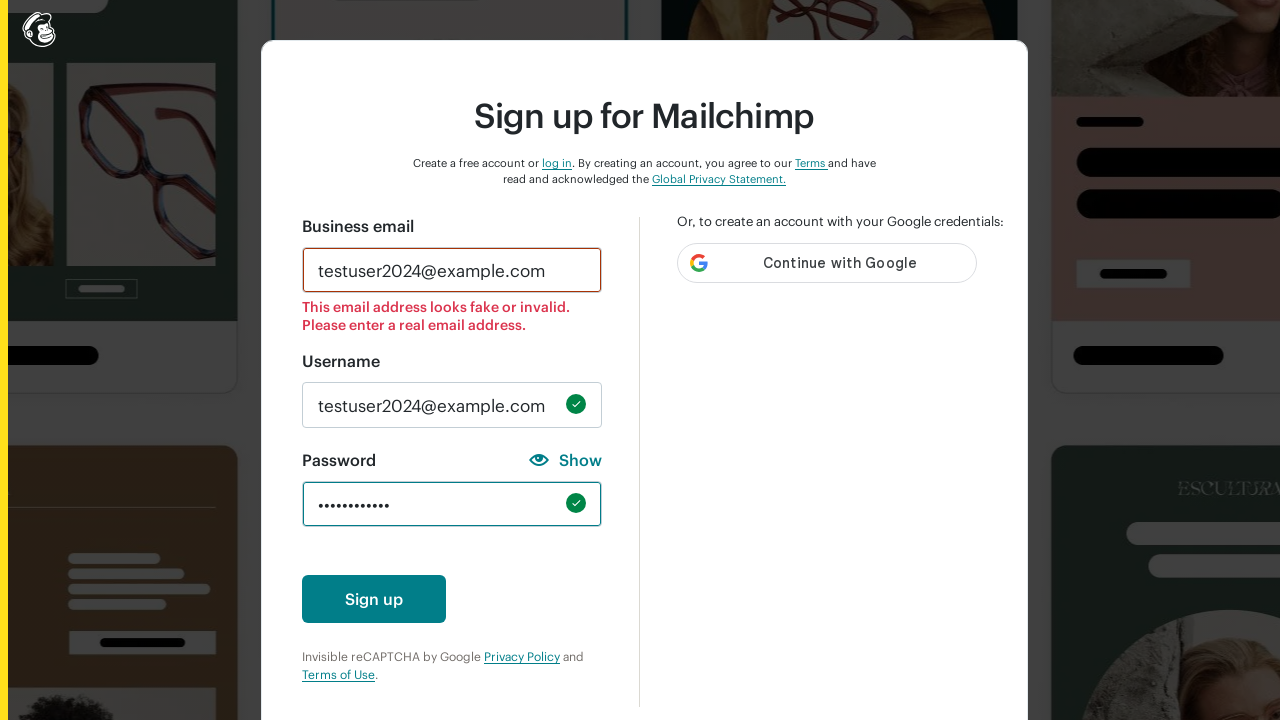

Verified number character indicator is hidden when all requirements met
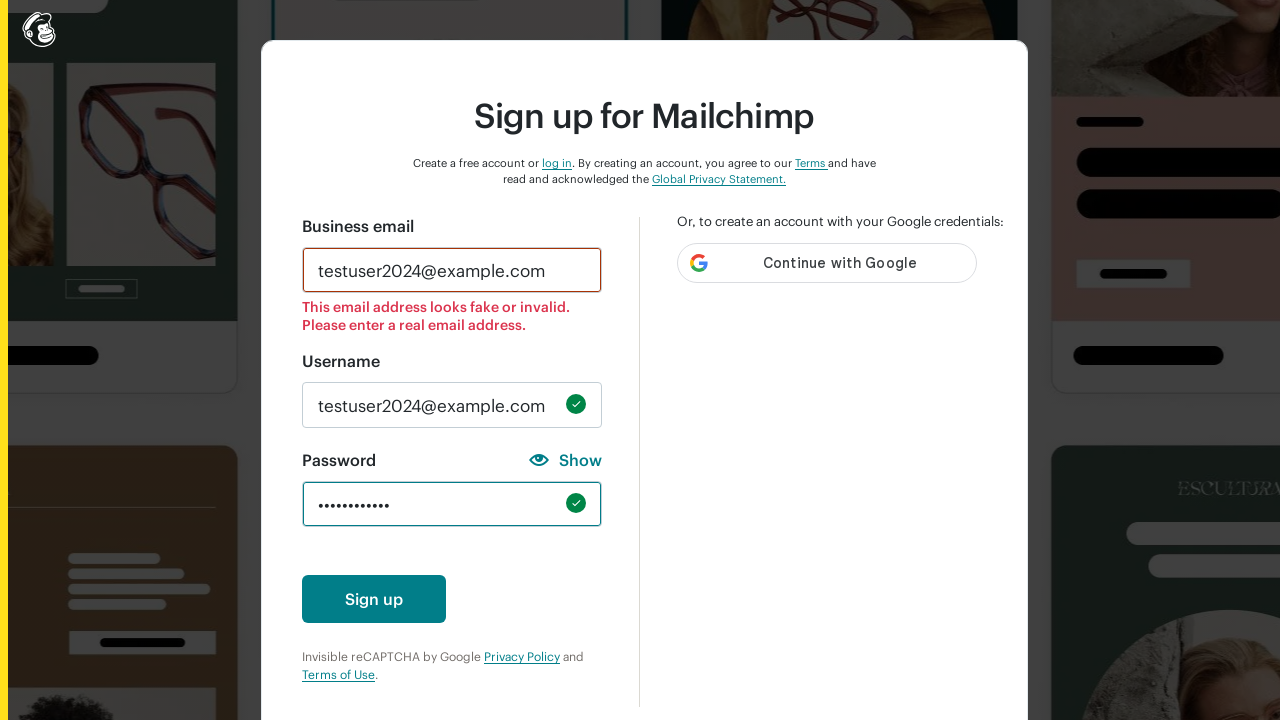

Verified special character indicator is hidden when all requirements met
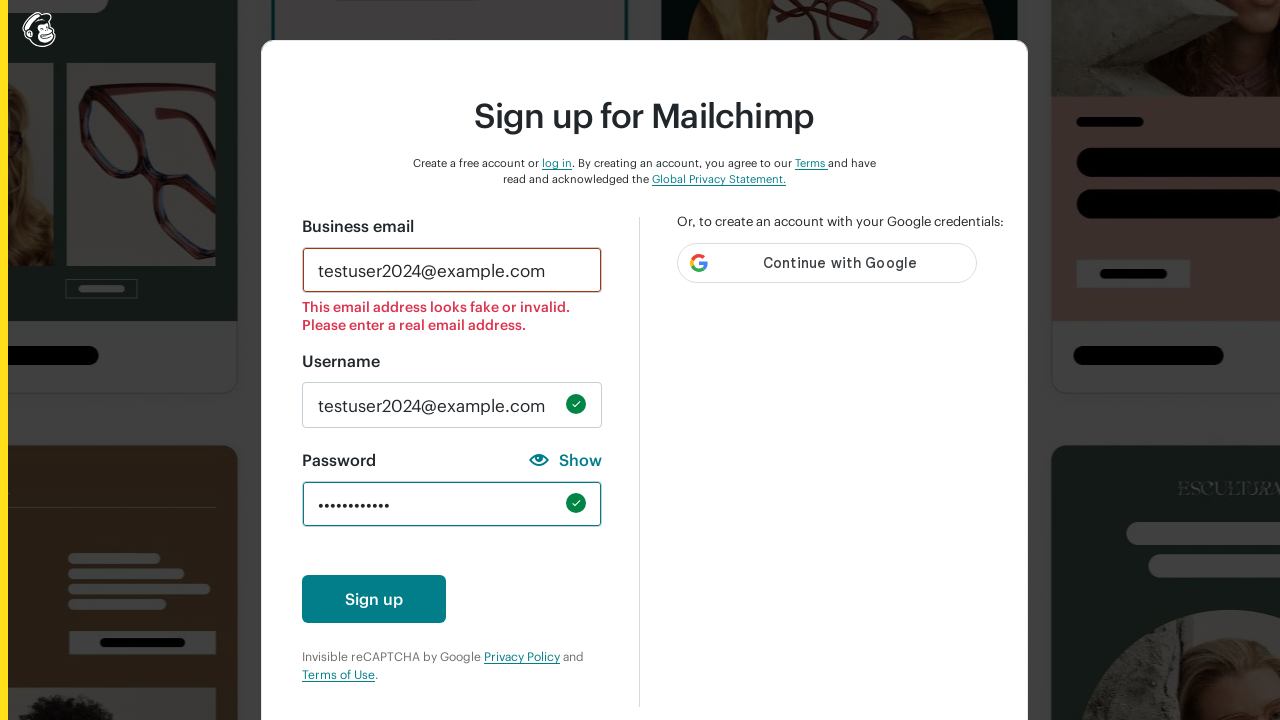

Verified 8+ character indicator is hidden when all requirements met
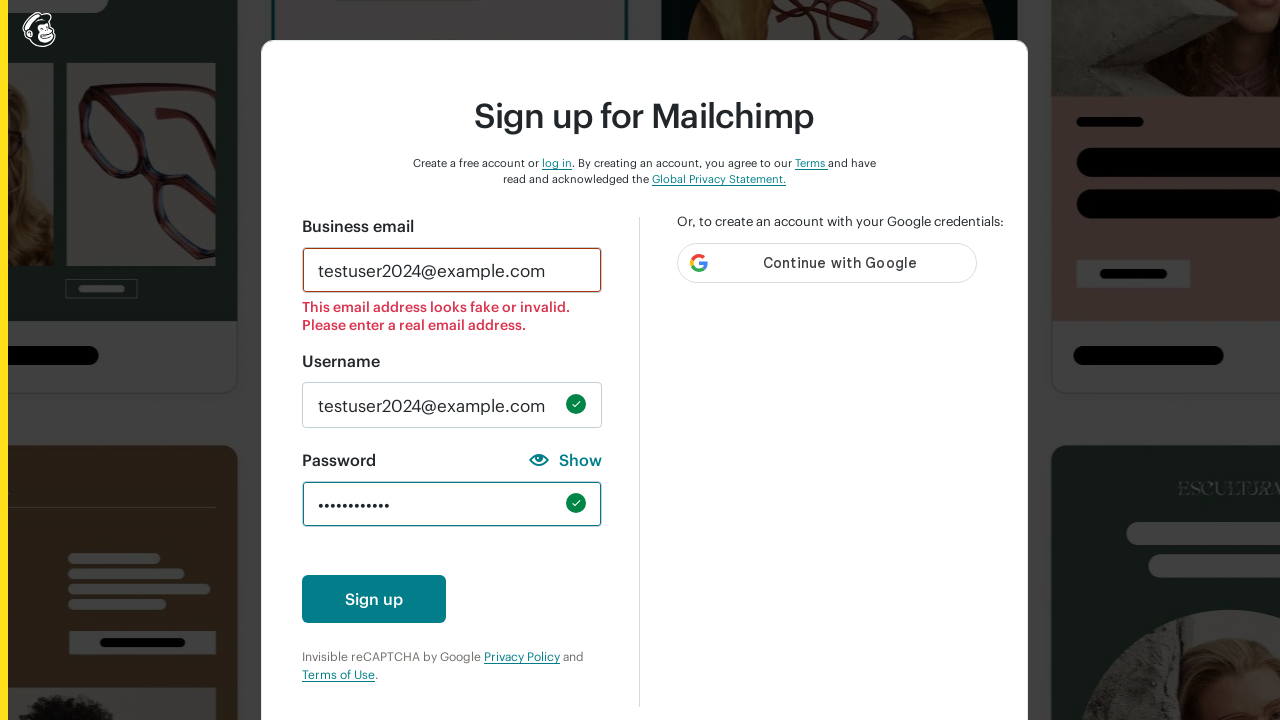

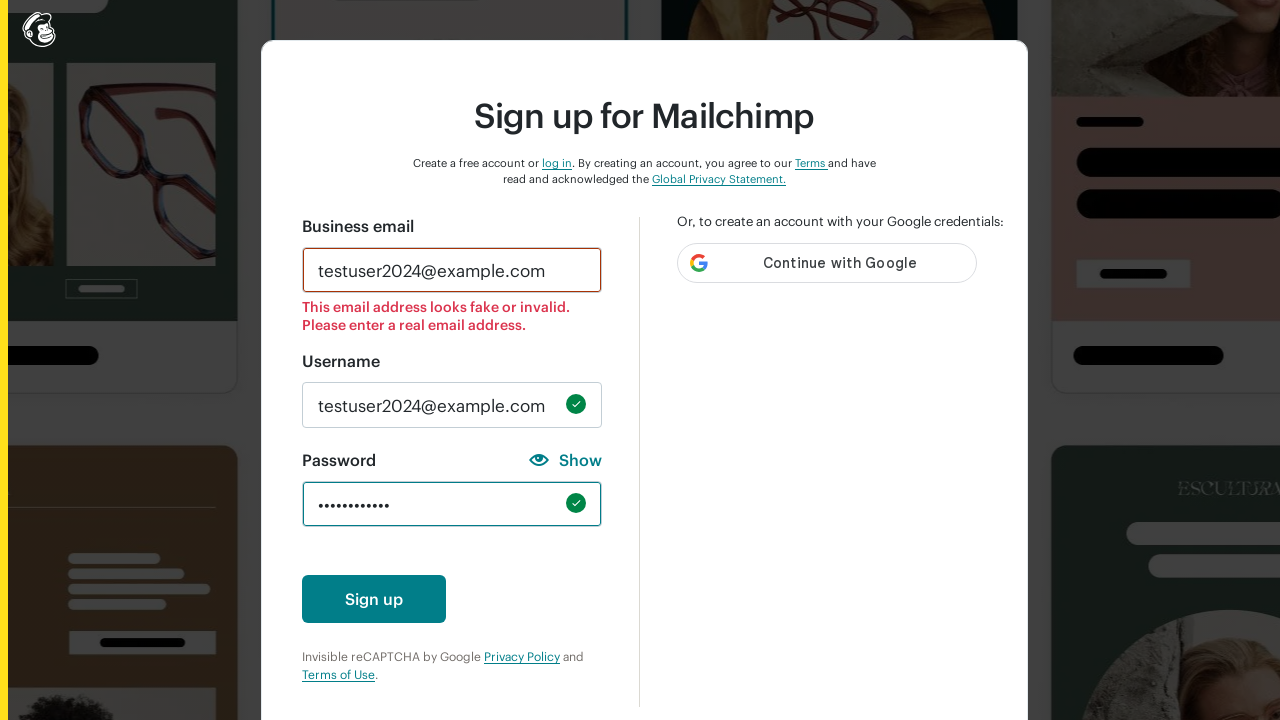